Tests a sample todo application by adding 5 new items to the list, then marking all 10 items (5 existing + 5 new) as completed while verifying the remaining items counter updates correctly.

Starting URL: https://lambdatest.github.io/sample-todo-app/

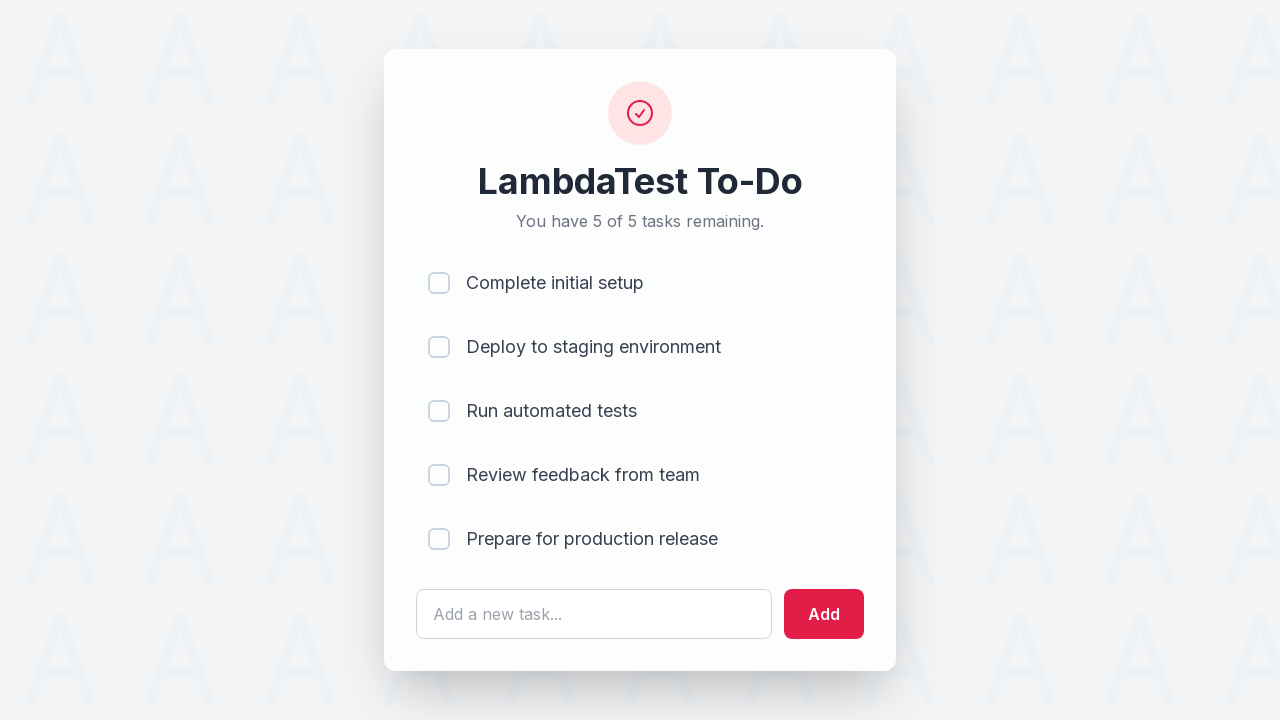

Waited for todo input field to load
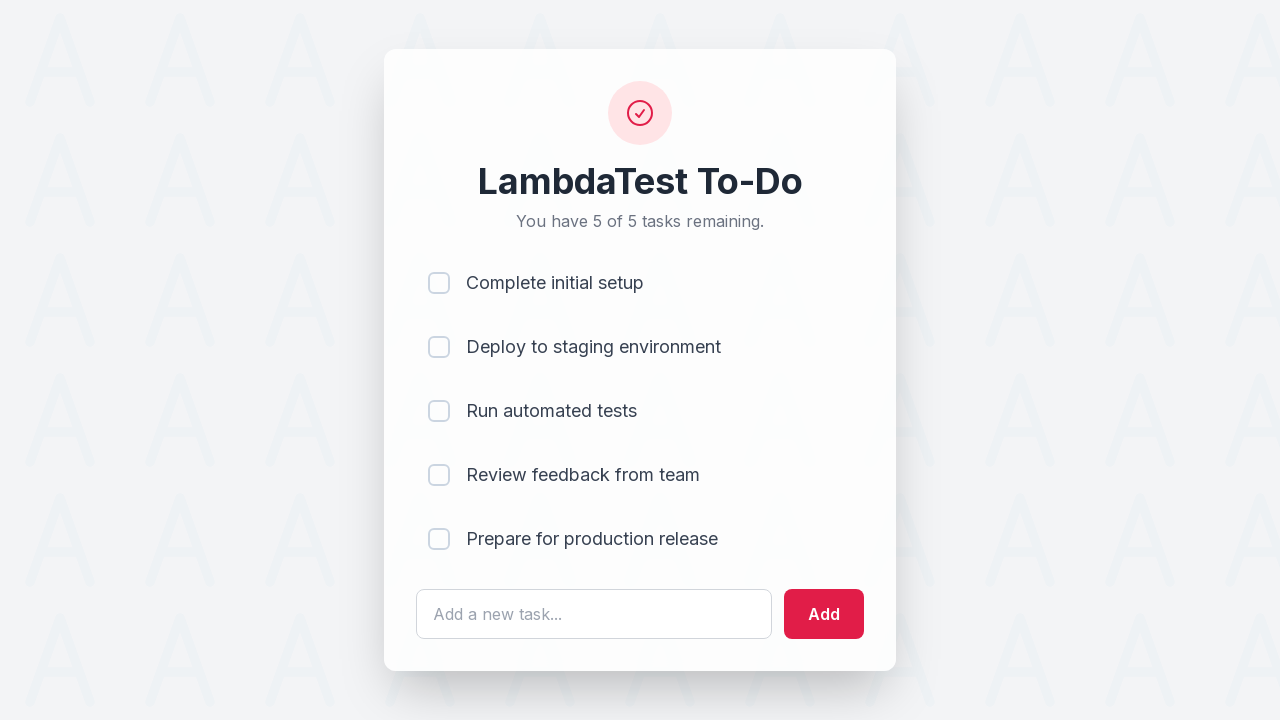

Clicked todo input field to add item 1 at (594, 614) on #sampletodotext
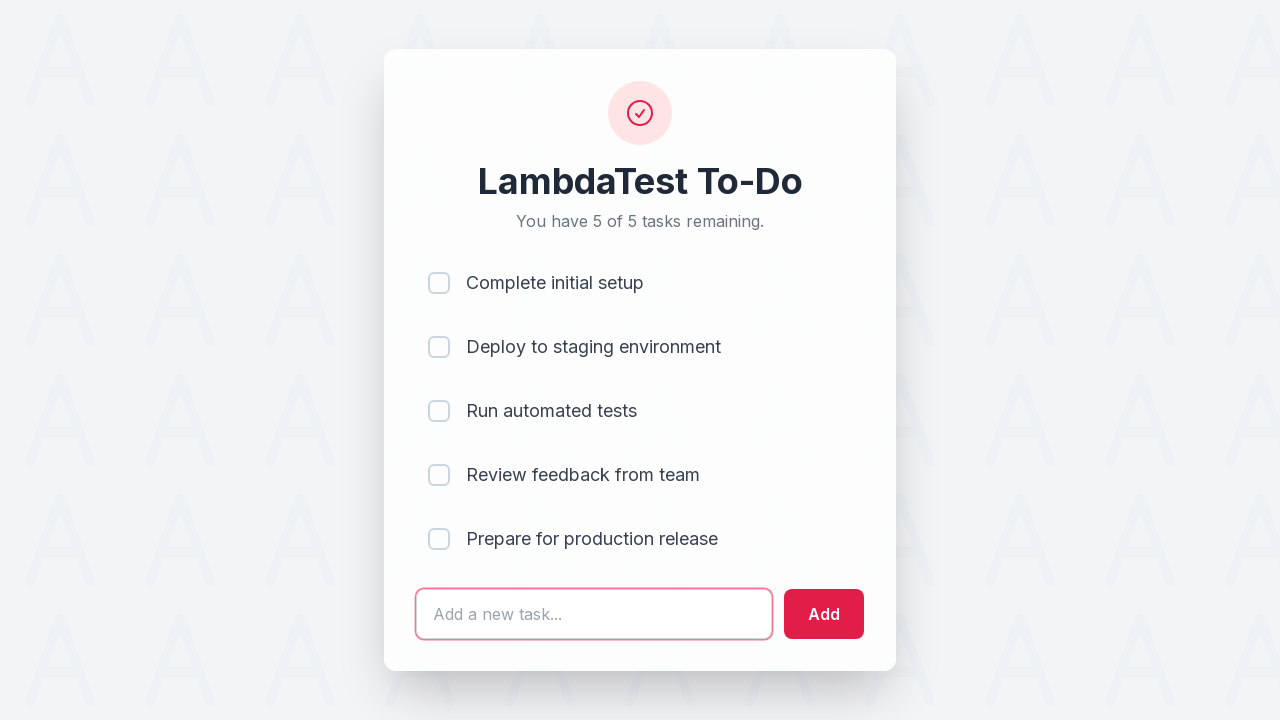

Filled input field with 'Adding a new item 1' on #sampletodotext
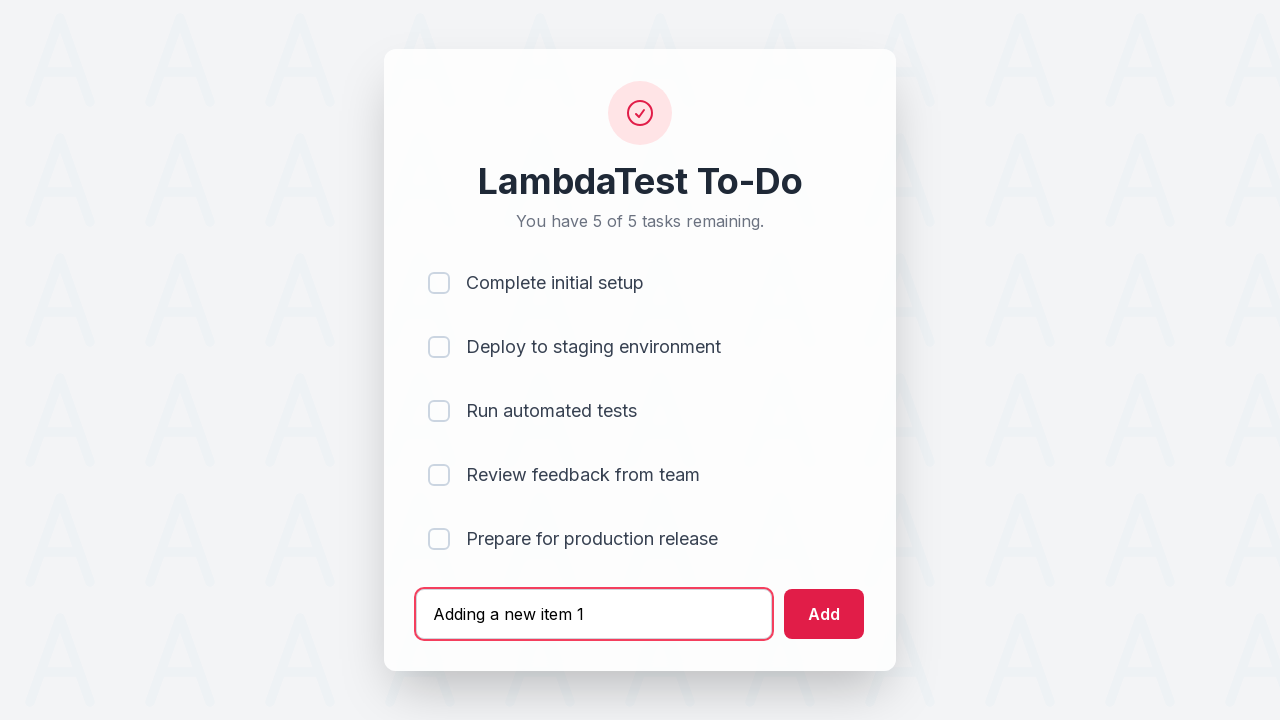

Pressed Enter to add item 1 to the list on #sampletodotext
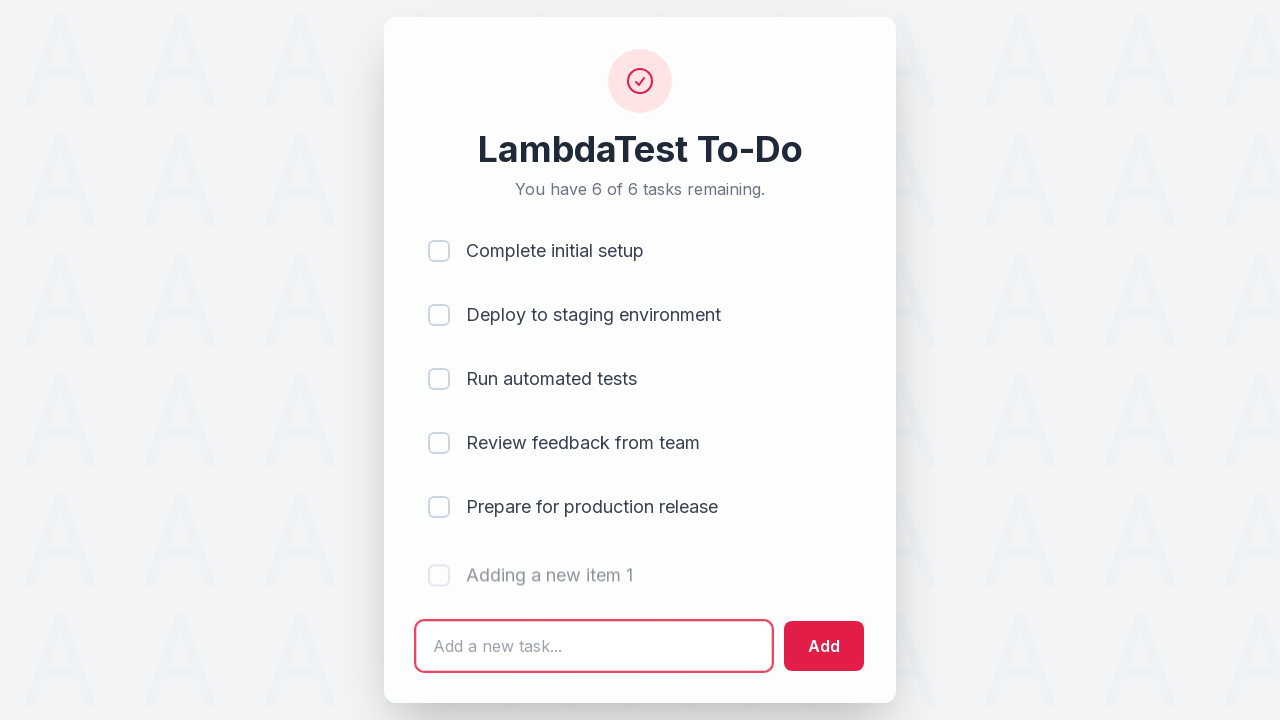

Waited 500ms for item 1 to be added
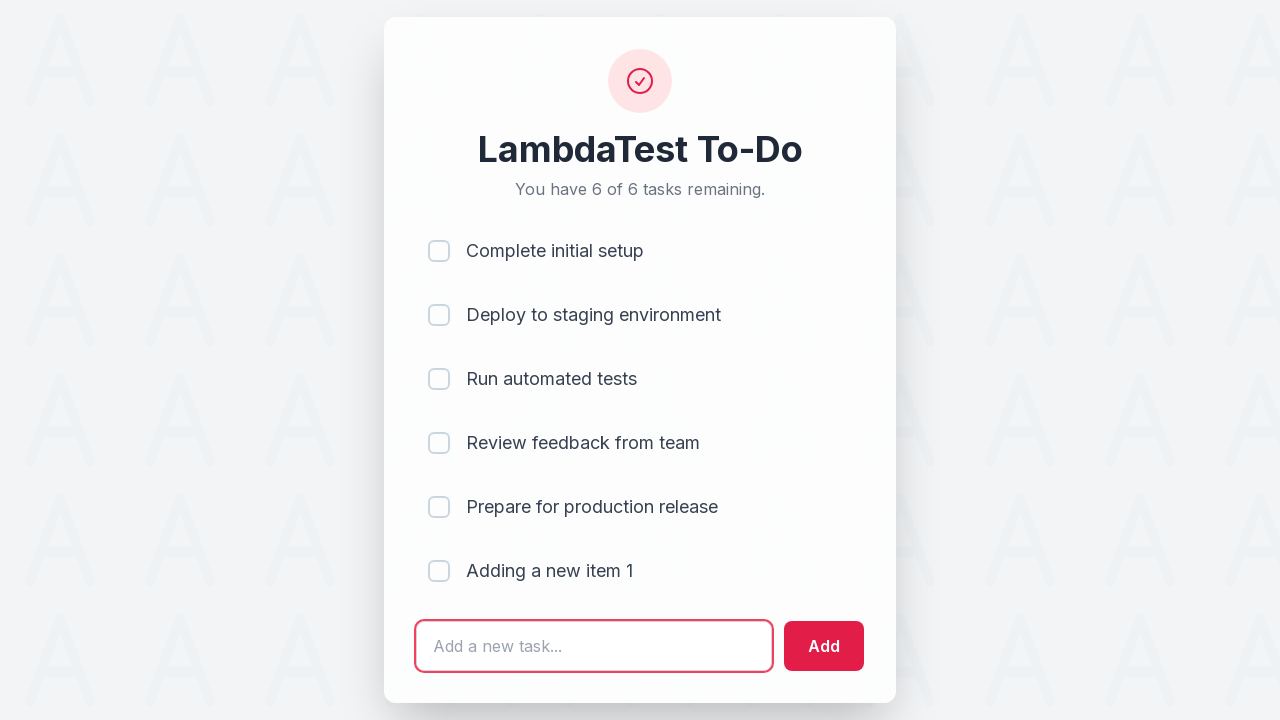

Clicked todo input field to add item 2 at (594, 646) on #sampletodotext
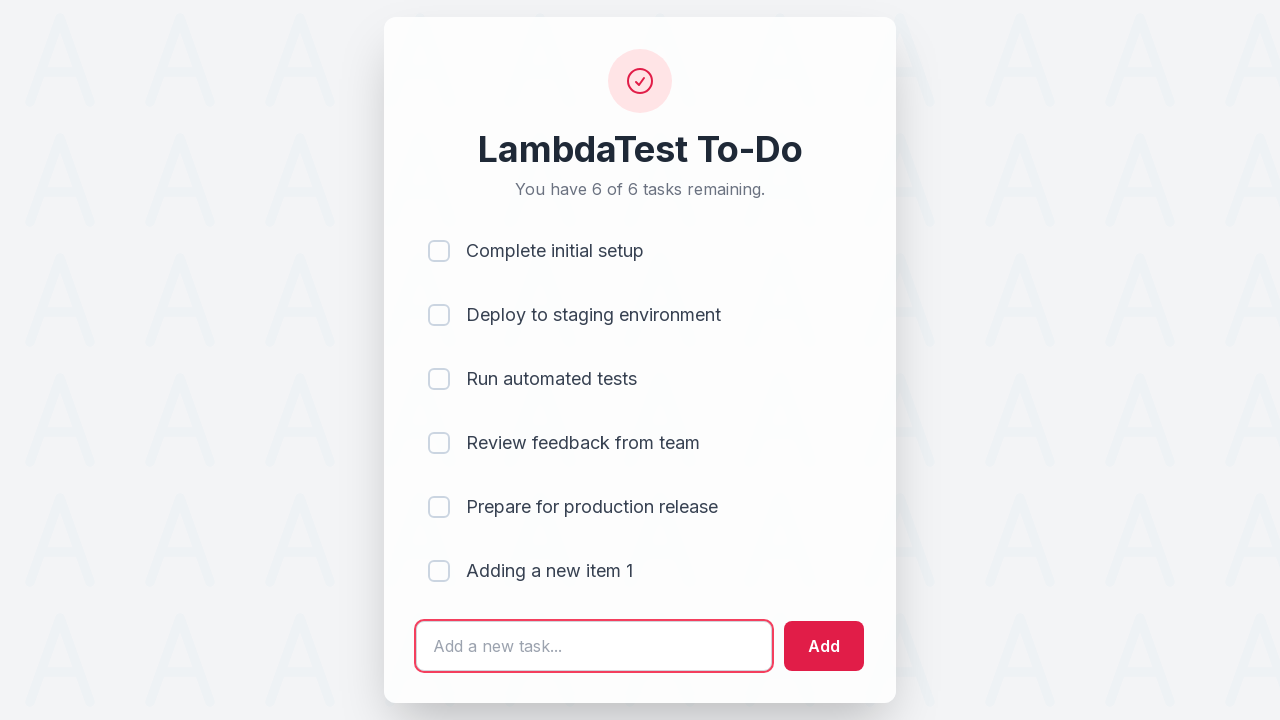

Filled input field with 'Adding a new item 2' on #sampletodotext
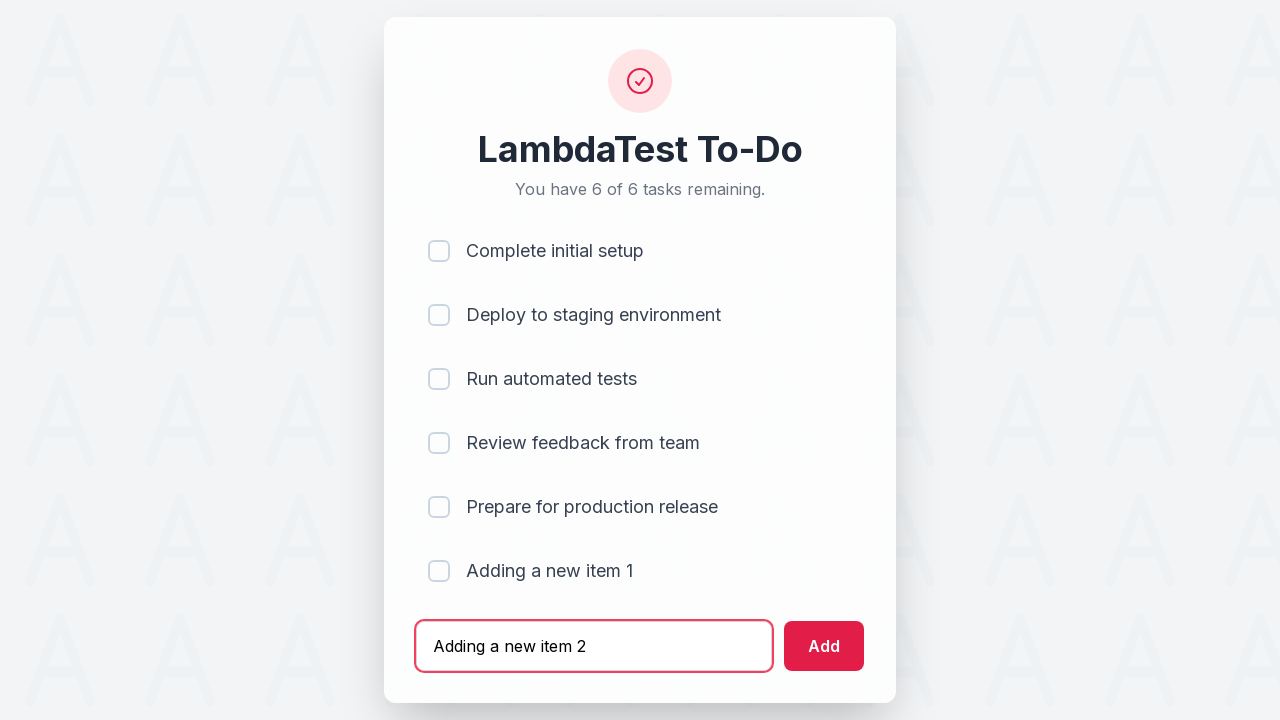

Pressed Enter to add item 2 to the list on #sampletodotext
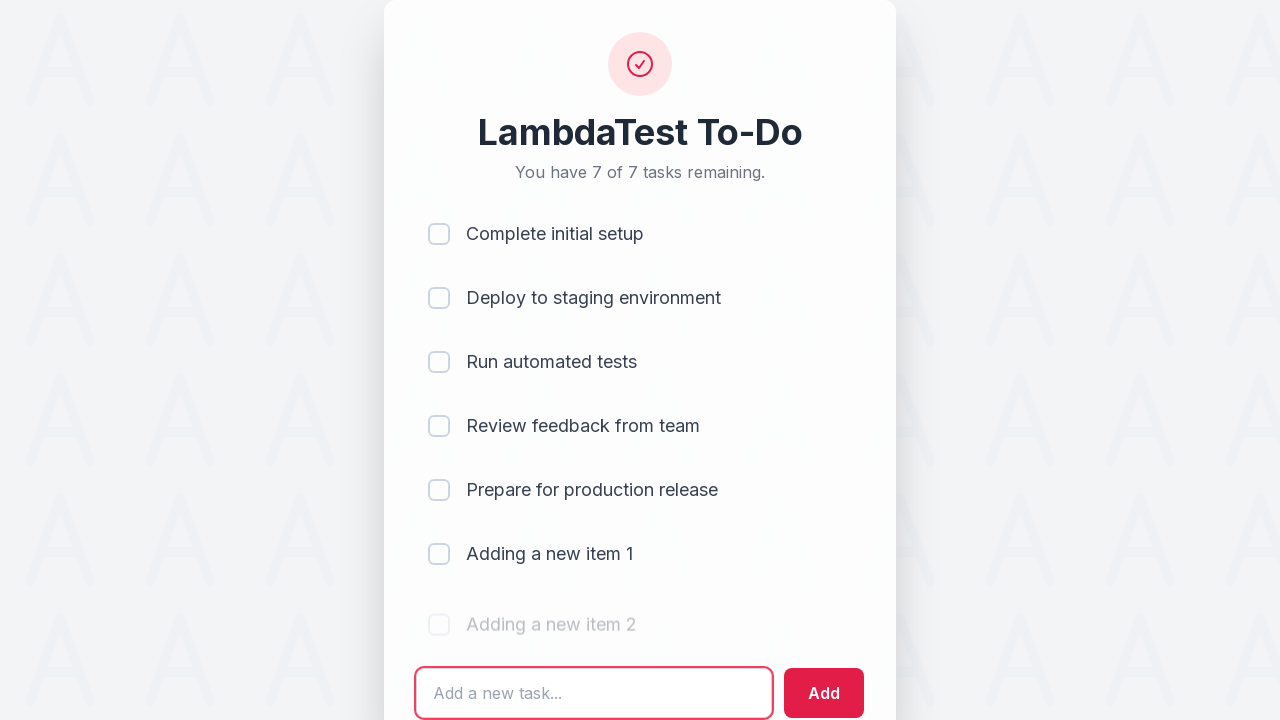

Waited 500ms for item 2 to be added
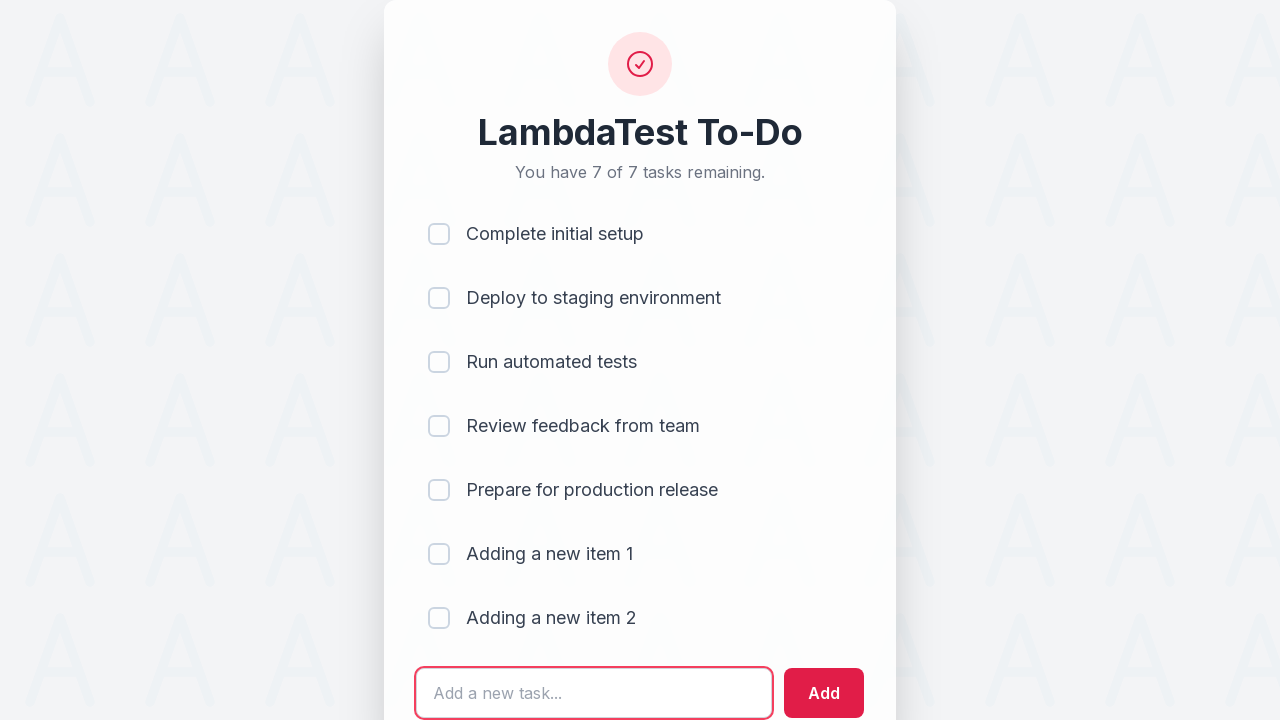

Clicked todo input field to add item 3 at (594, 693) on #sampletodotext
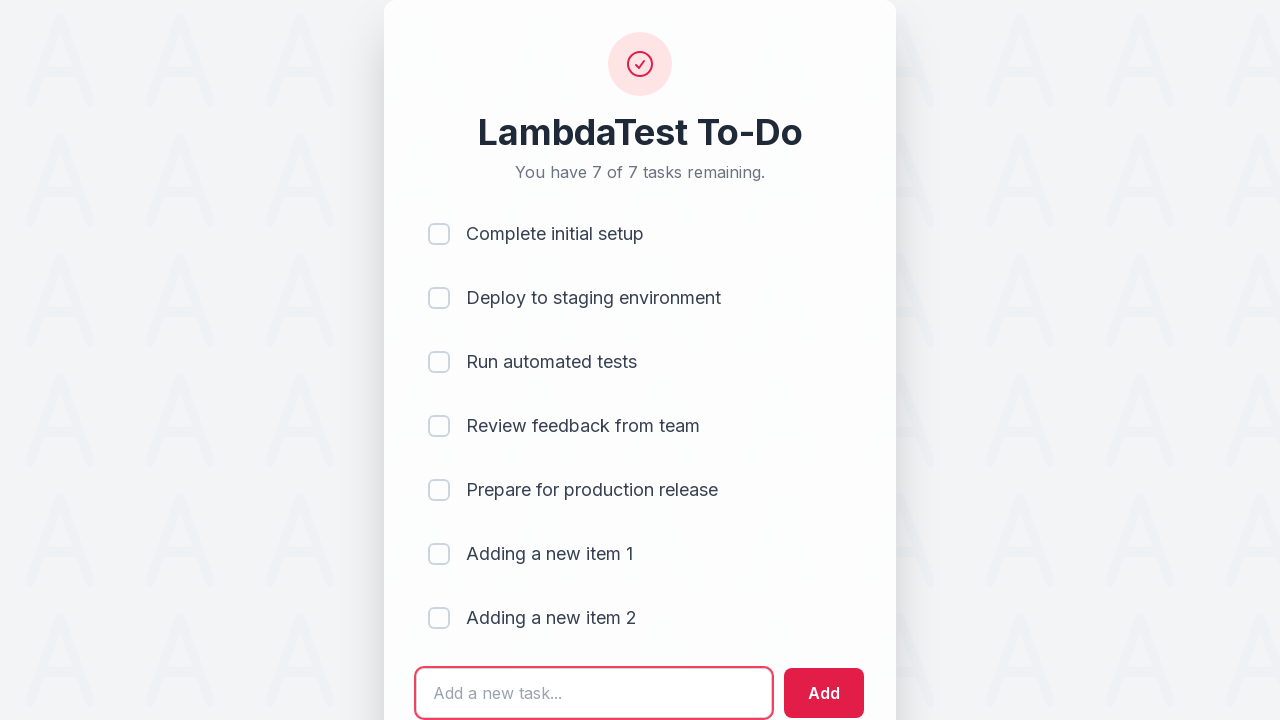

Filled input field with 'Adding a new item 3' on #sampletodotext
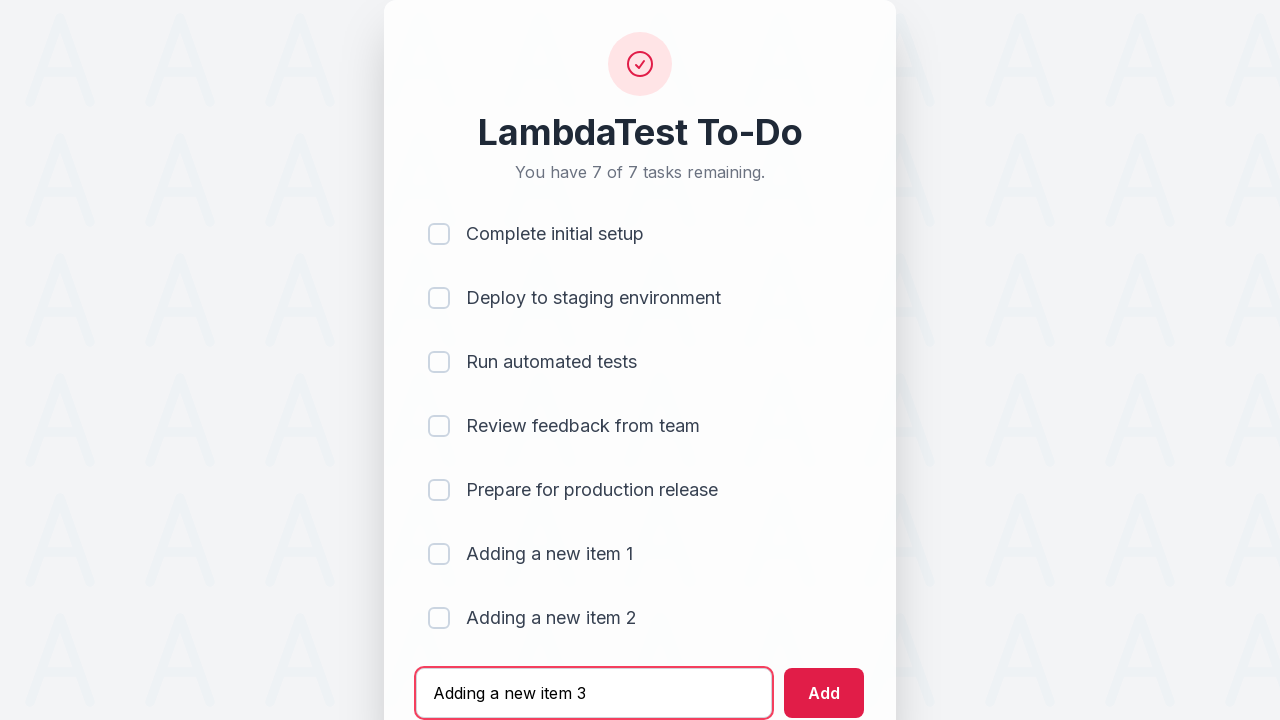

Pressed Enter to add item 3 to the list on #sampletodotext
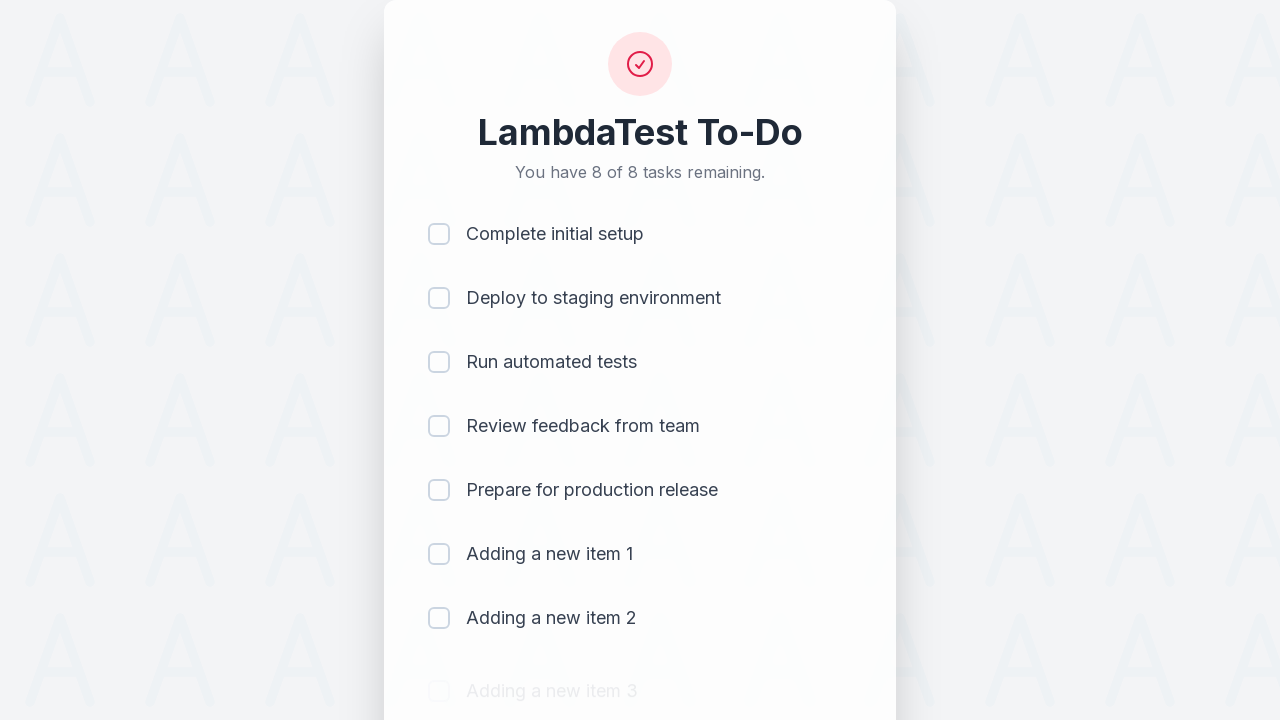

Waited 500ms for item 3 to be added
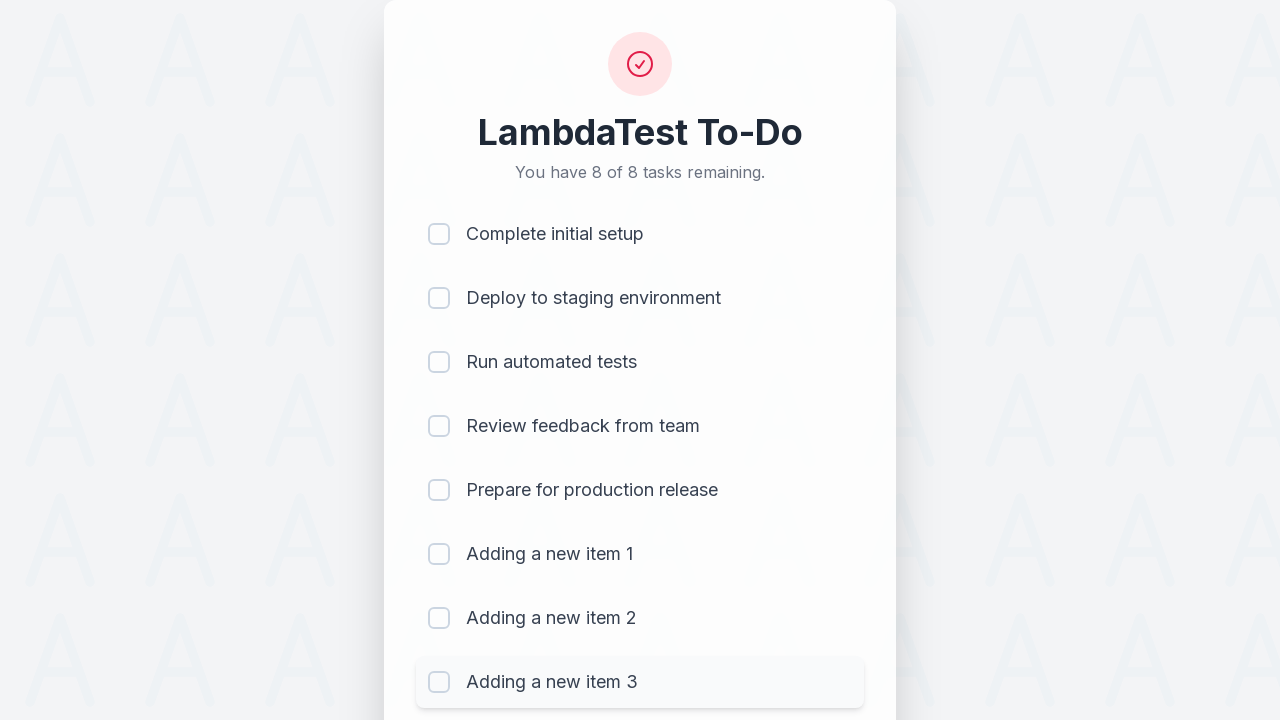

Clicked todo input field to add item 4 at (594, 663) on #sampletodotext
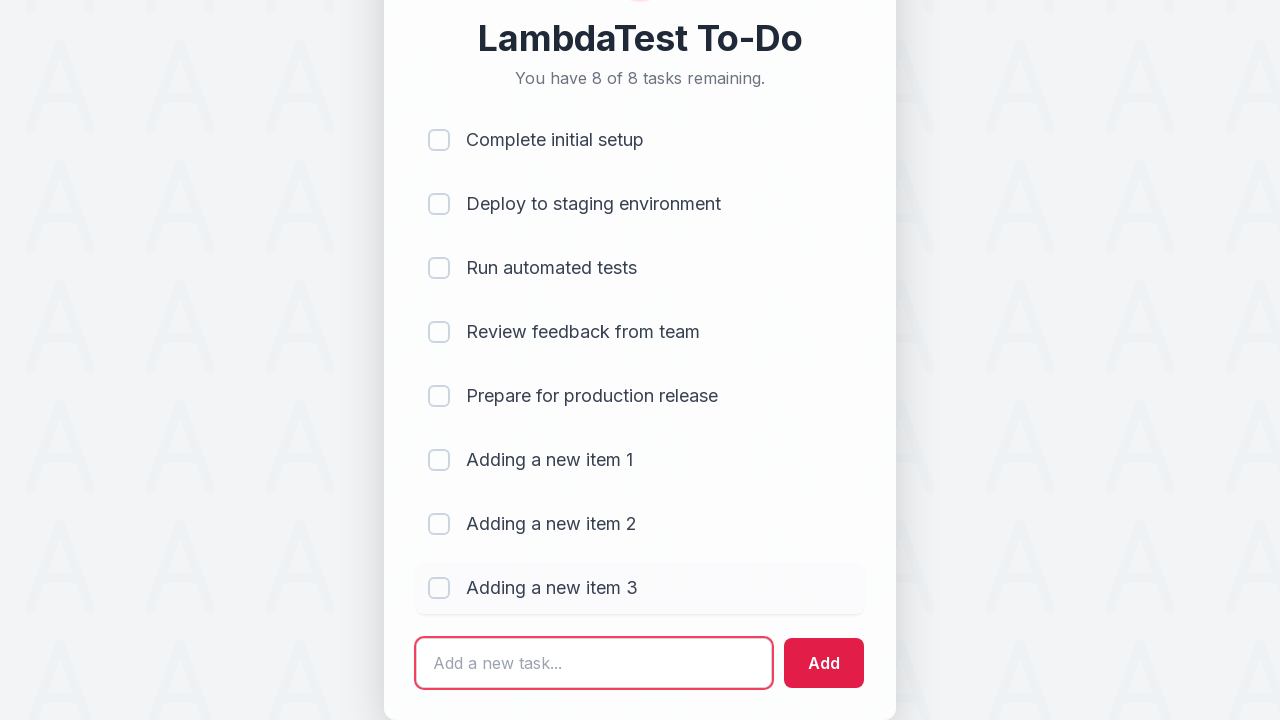

Filled input field with 'Adding a new item 4' on #sampletodotext
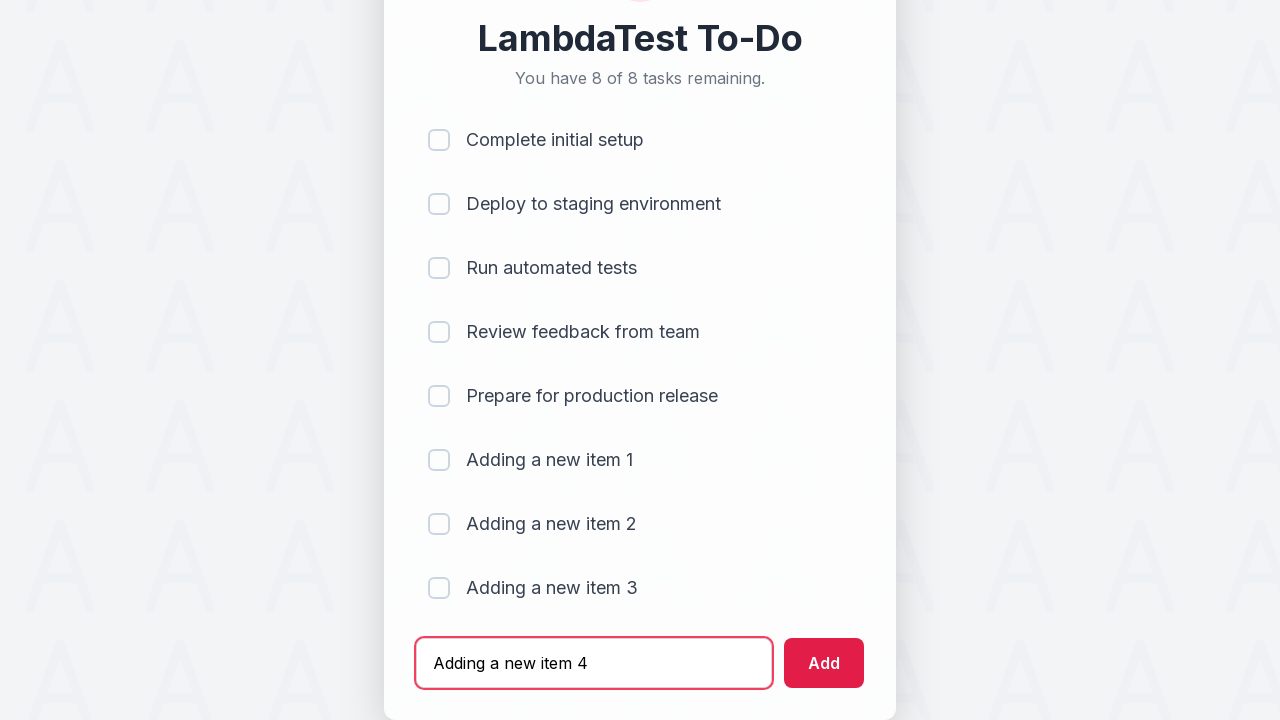

Pressed Enter to add item 4 to the list on #sampletodotext
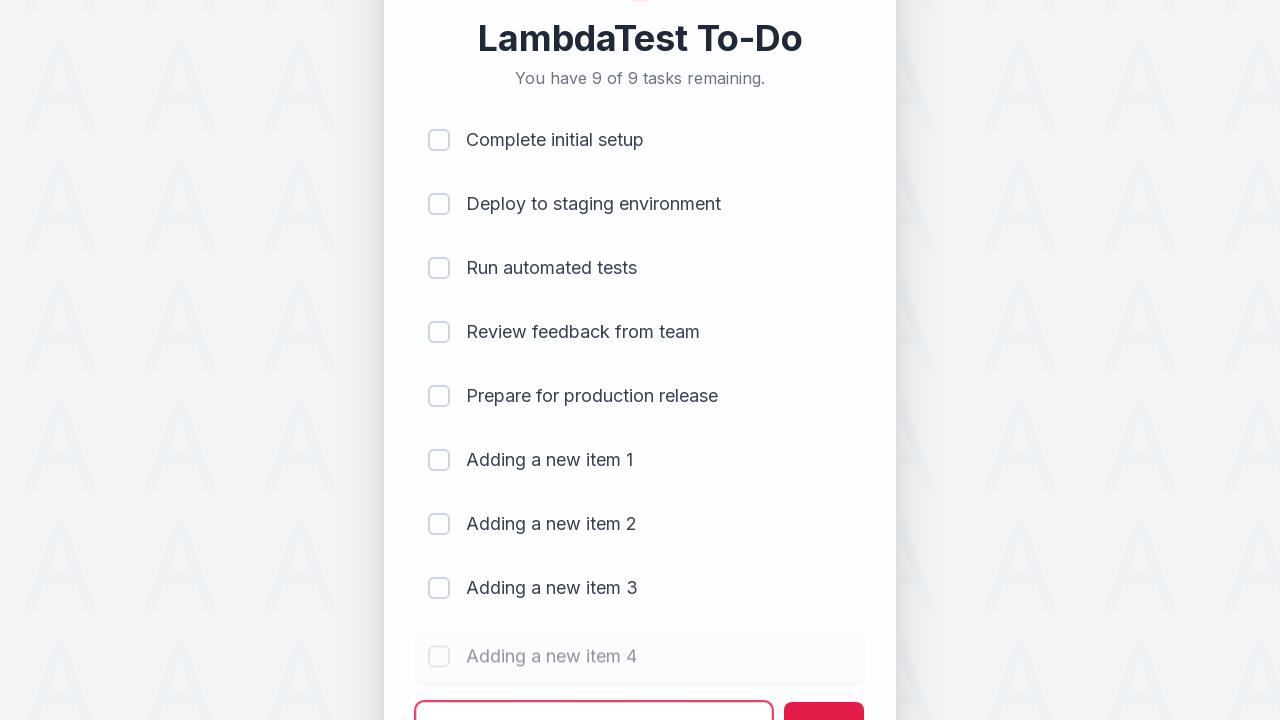

Waited 500ms for item 4 to be added
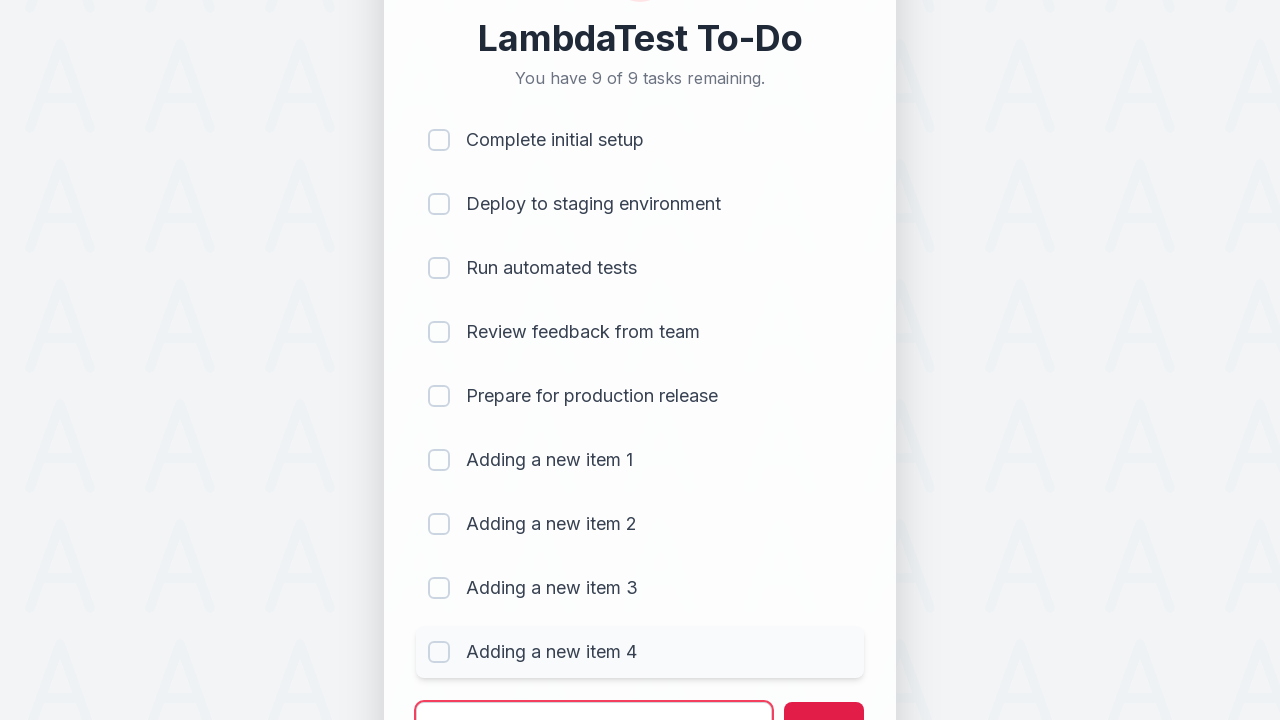

Clicked todo input field to add item 5 at (594, 695) on #sampletodotext
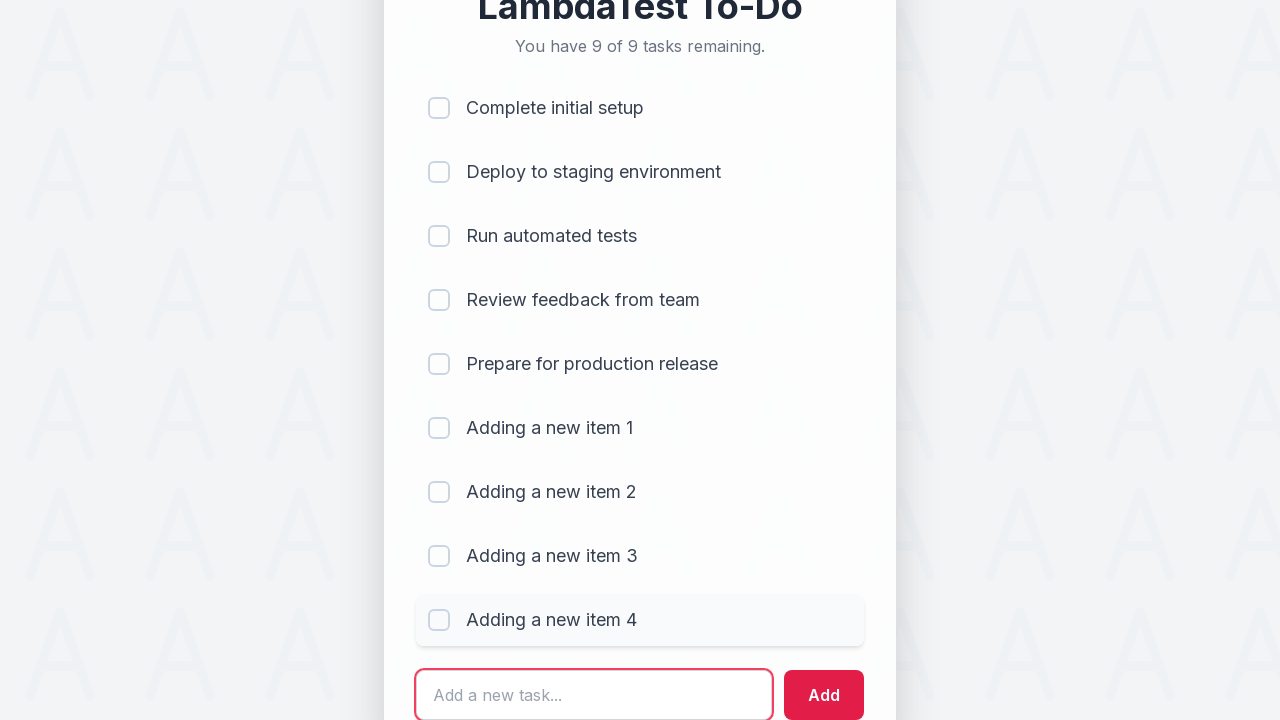

Filled input field with 'Adding a new item 5' on #sampletodotext
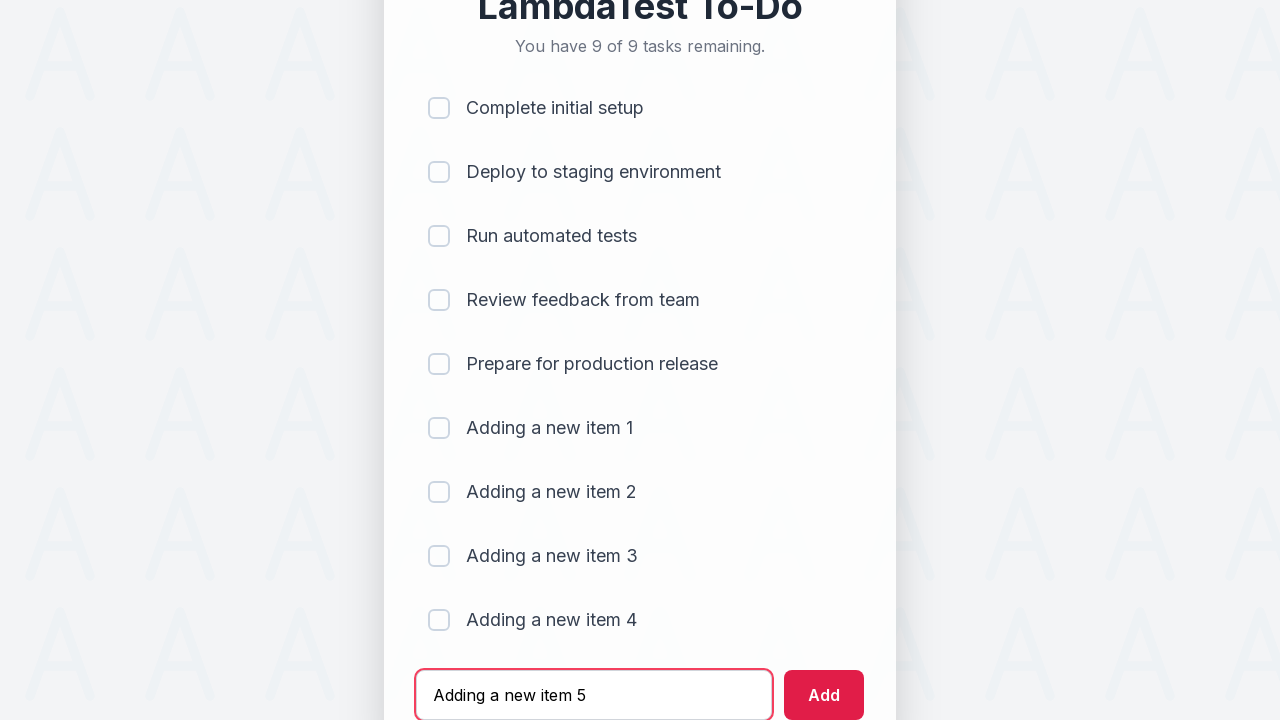

Pressed Enter to add item 5 to the list on #sampletodotext
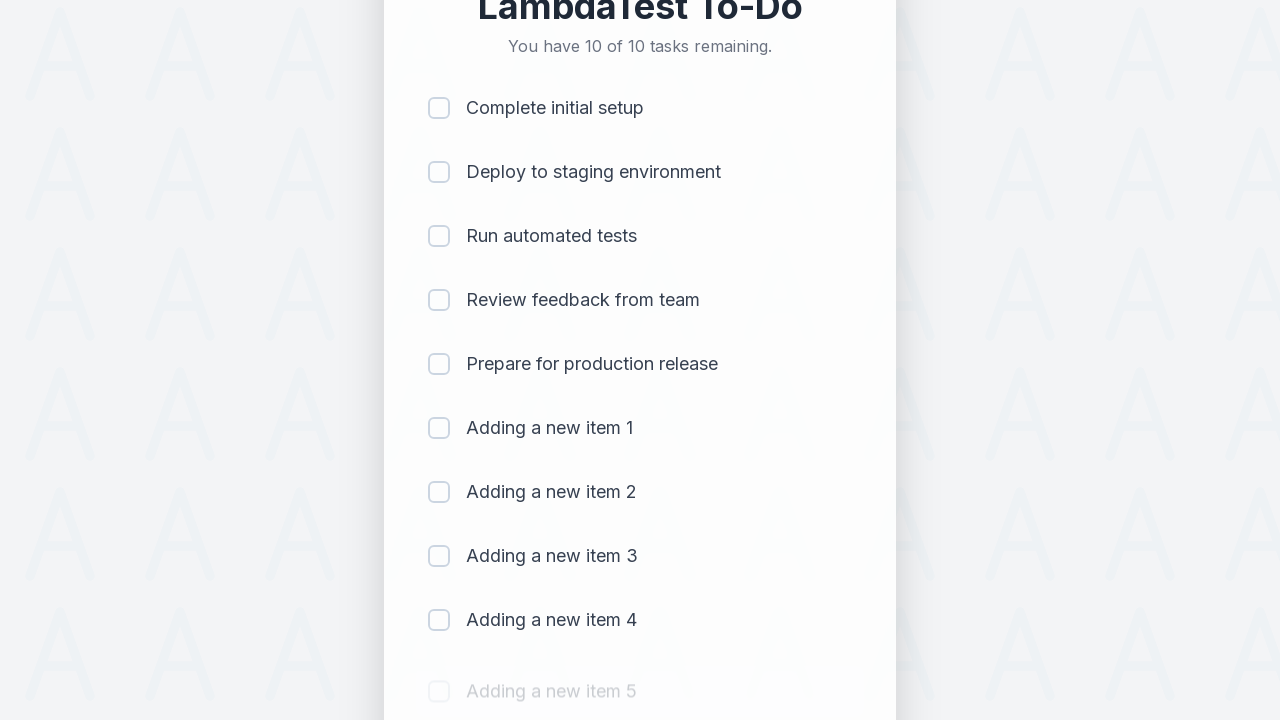

Waited 500ms for item 5 to be added
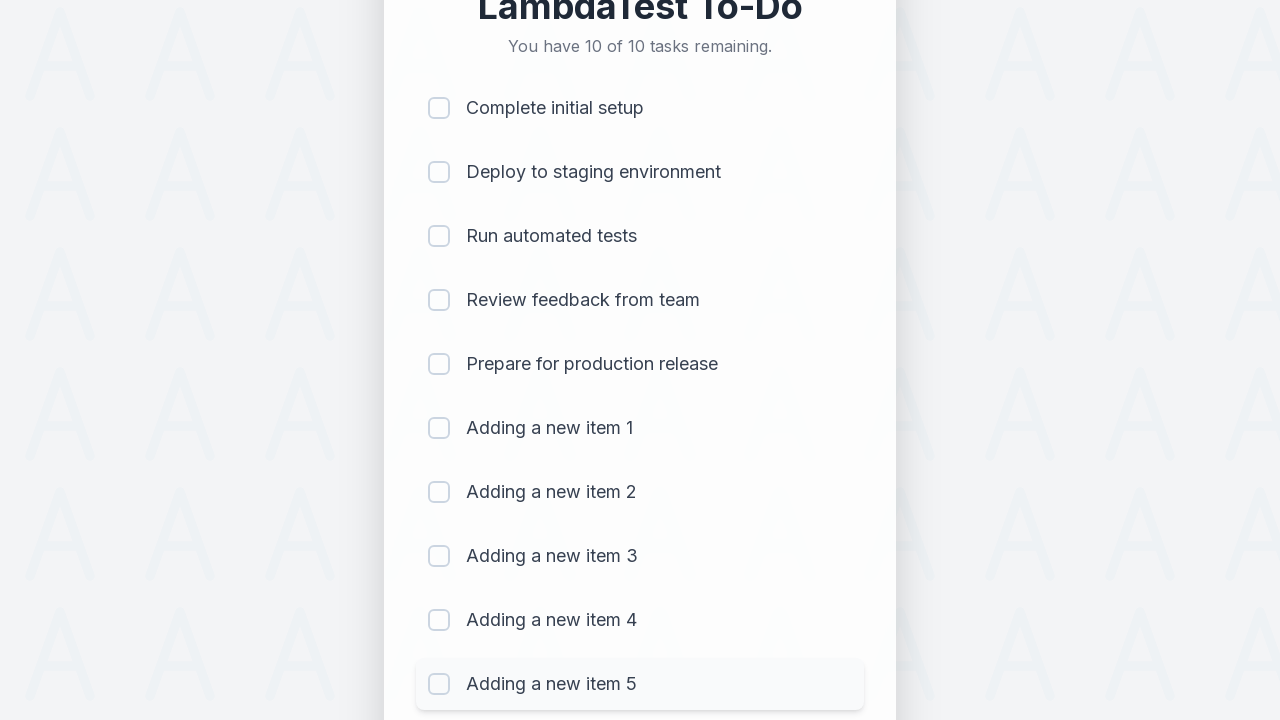

Clicked checkbox for item 1 to mark as completed at (439, 108) on (//input[@type='checkbox'])[1]
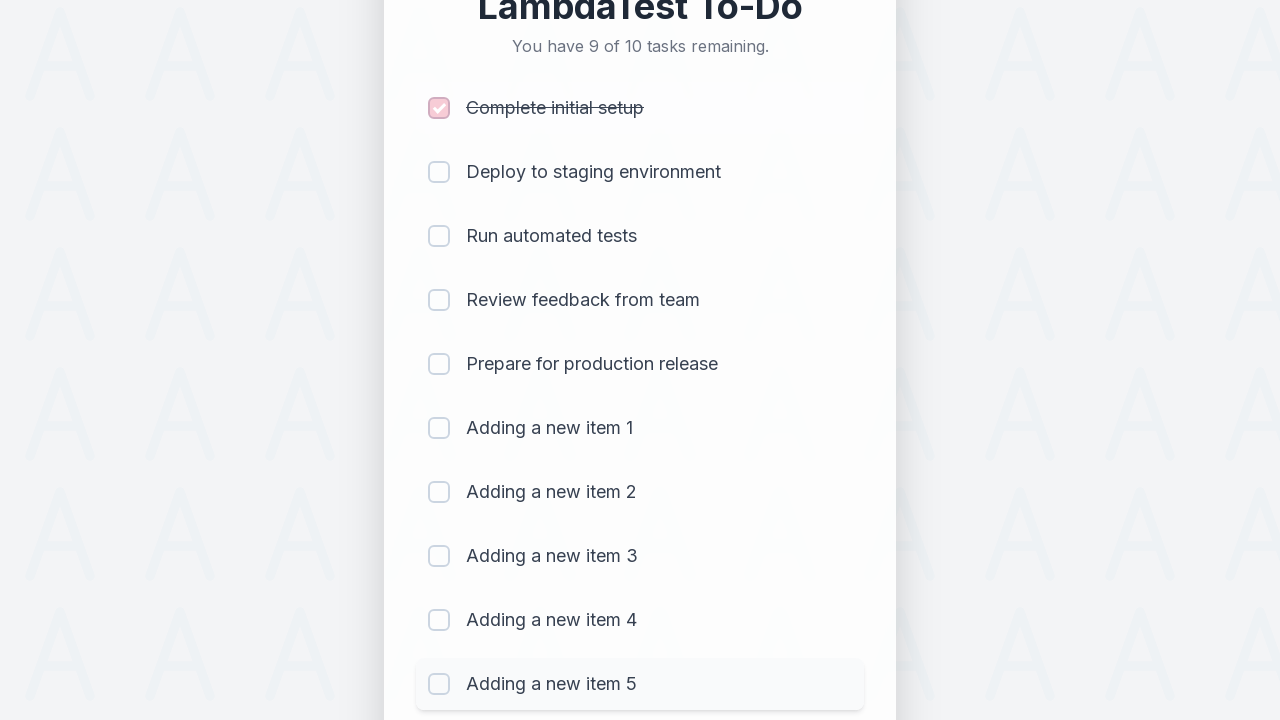

Waited 300ms after marking item 1 as completed
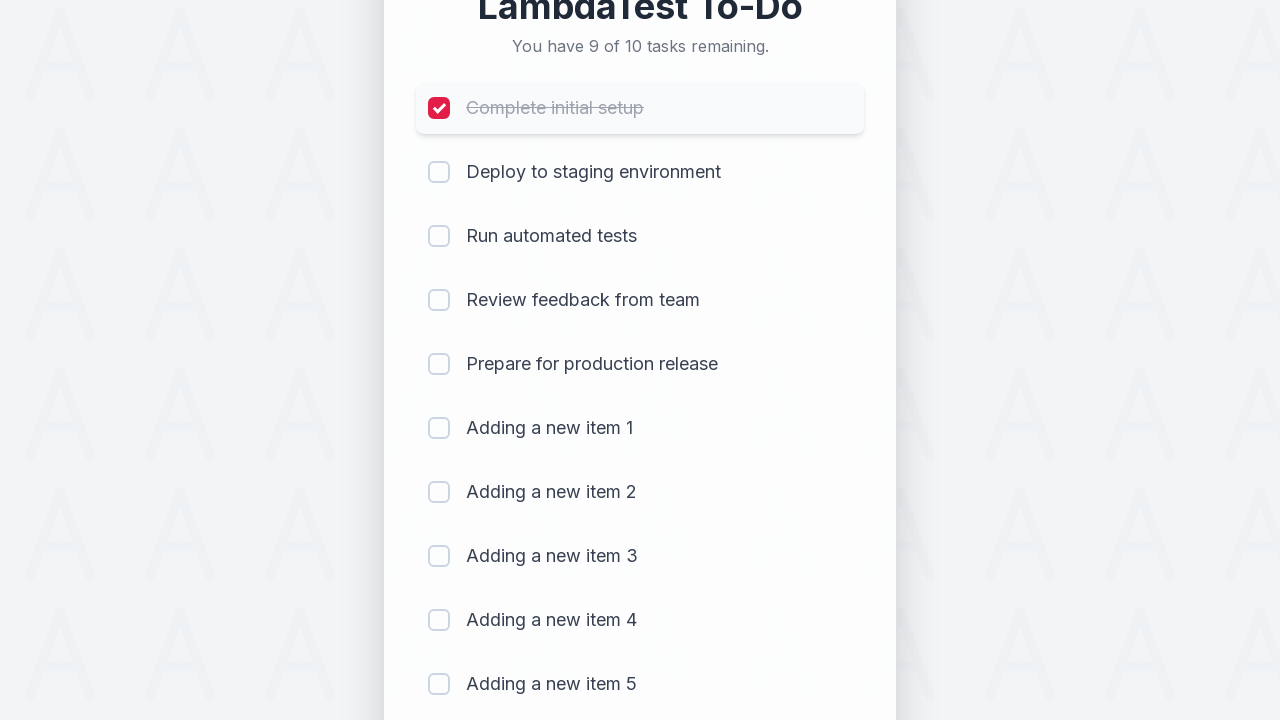

Clicked checkbox for item 2 to mark as completed at (439, 172) on (//input[@type='checkbox'])[2]
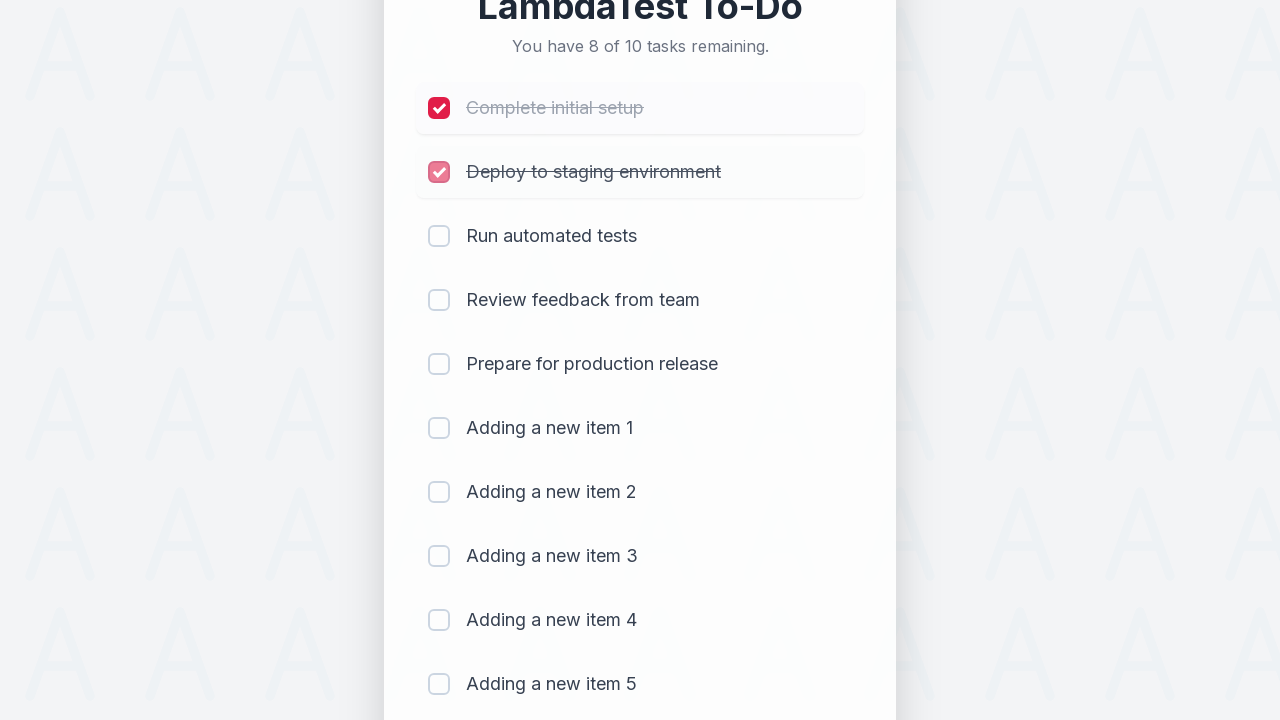

Waited 300ms after marking item 2 as completed
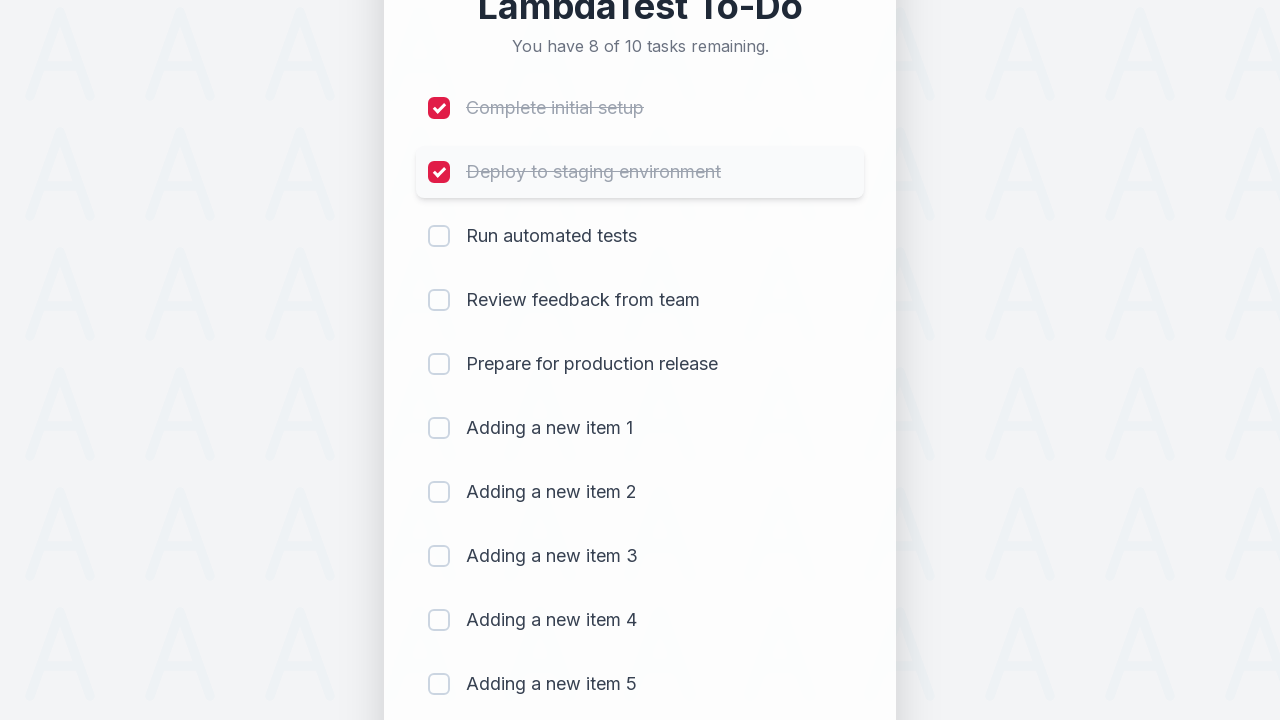

Clicked checkbox for item 3 to mark as completed at (439, 236) on (//input[@type='checkbox'])[3]
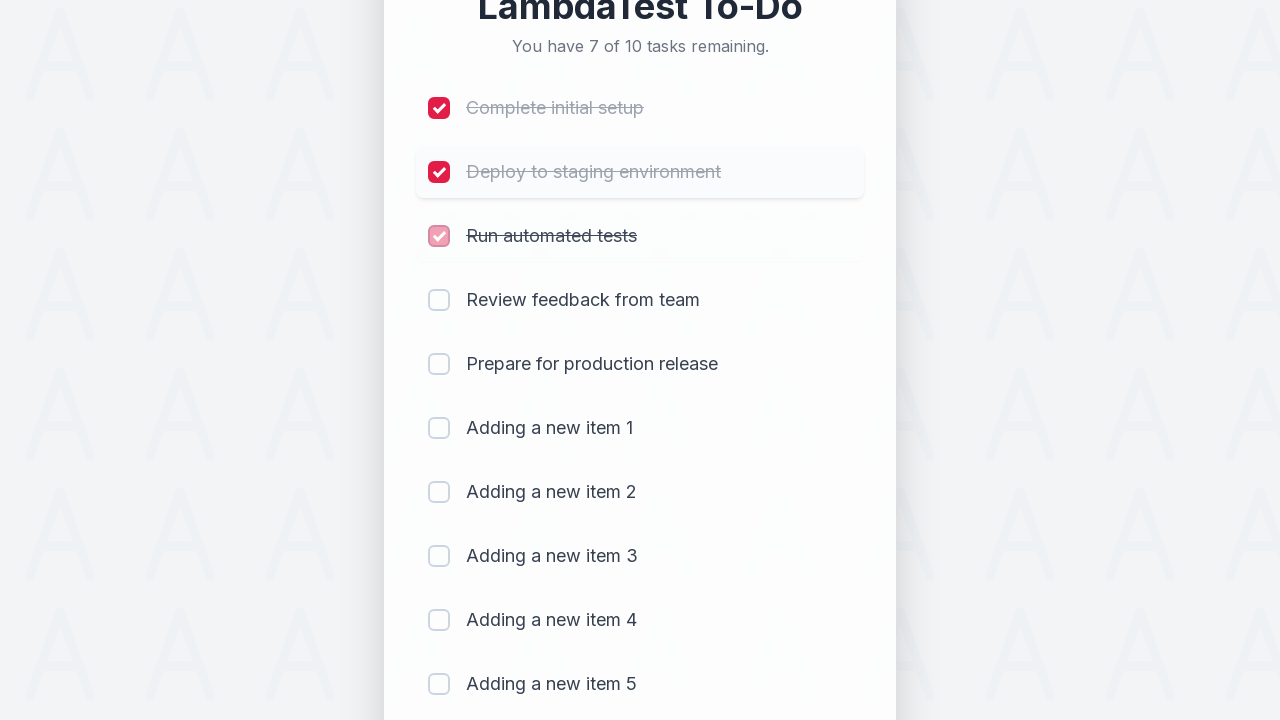

Waited 300ms after marking item 3 as completed
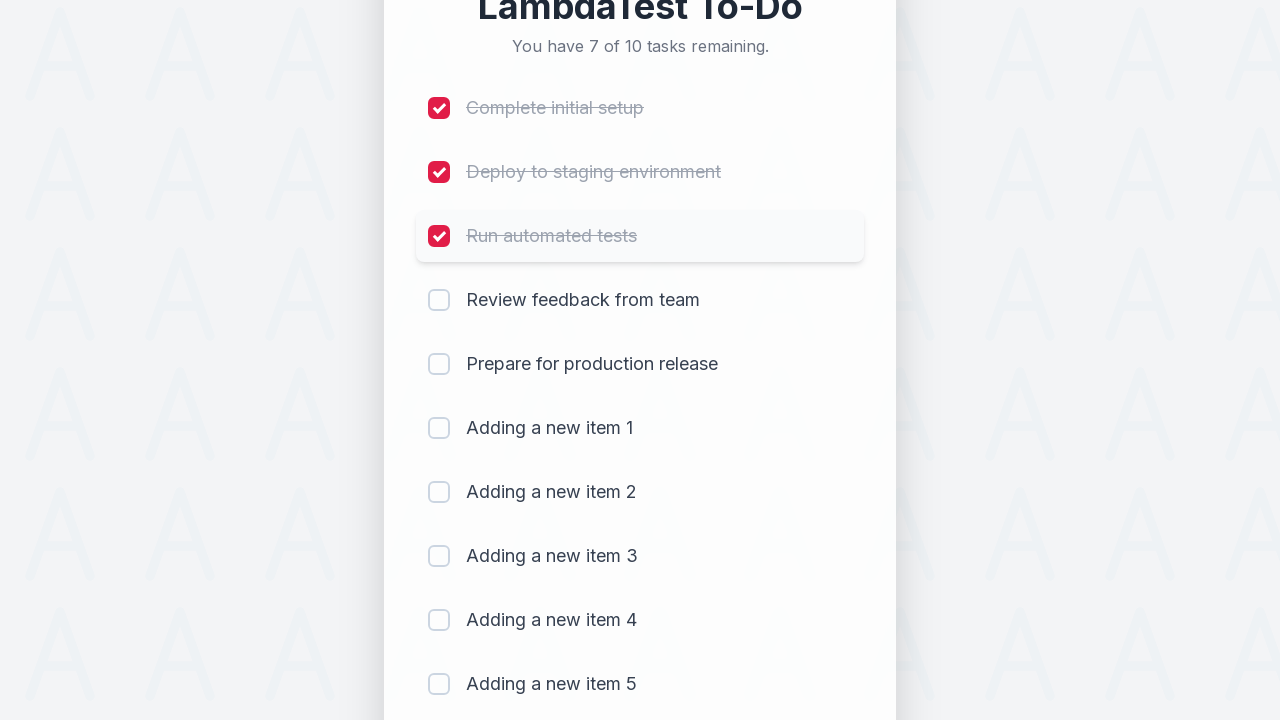

Clicked checkbox for item 4 to mark as completed at (439, 300) on (//input[@type='checkbox'])[4]
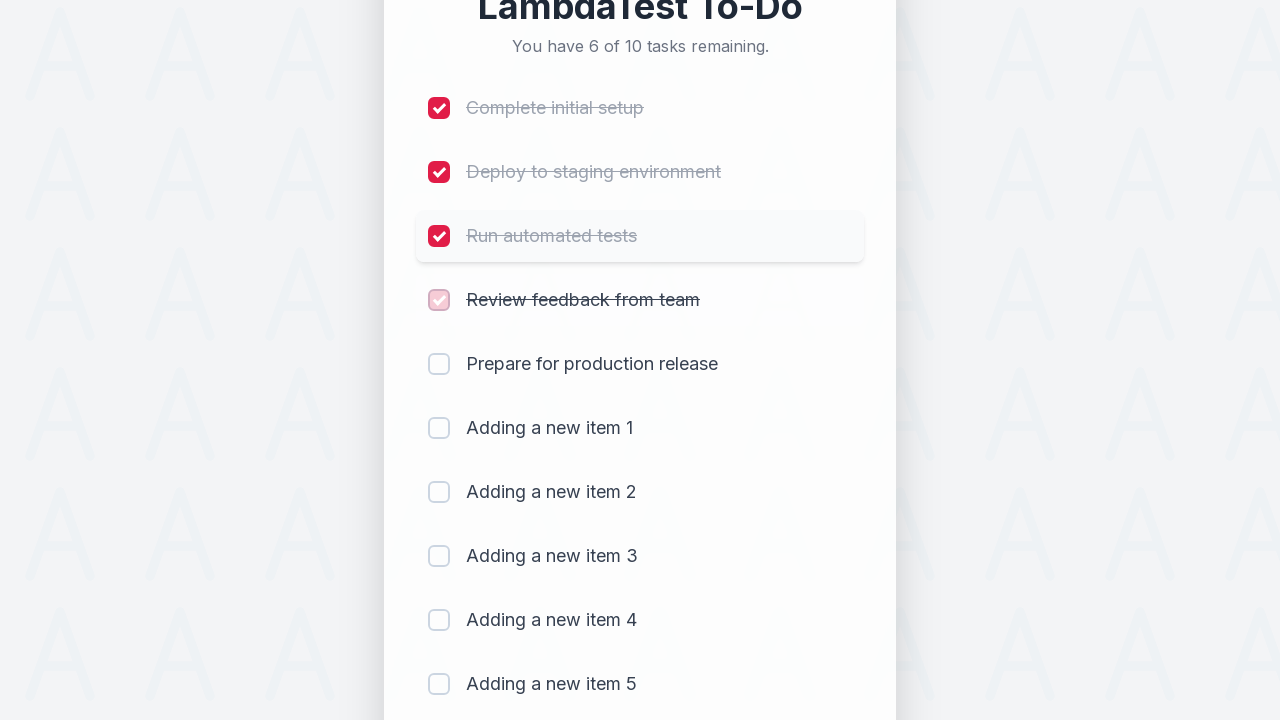

Waited 300ms after marking item 4 as completed
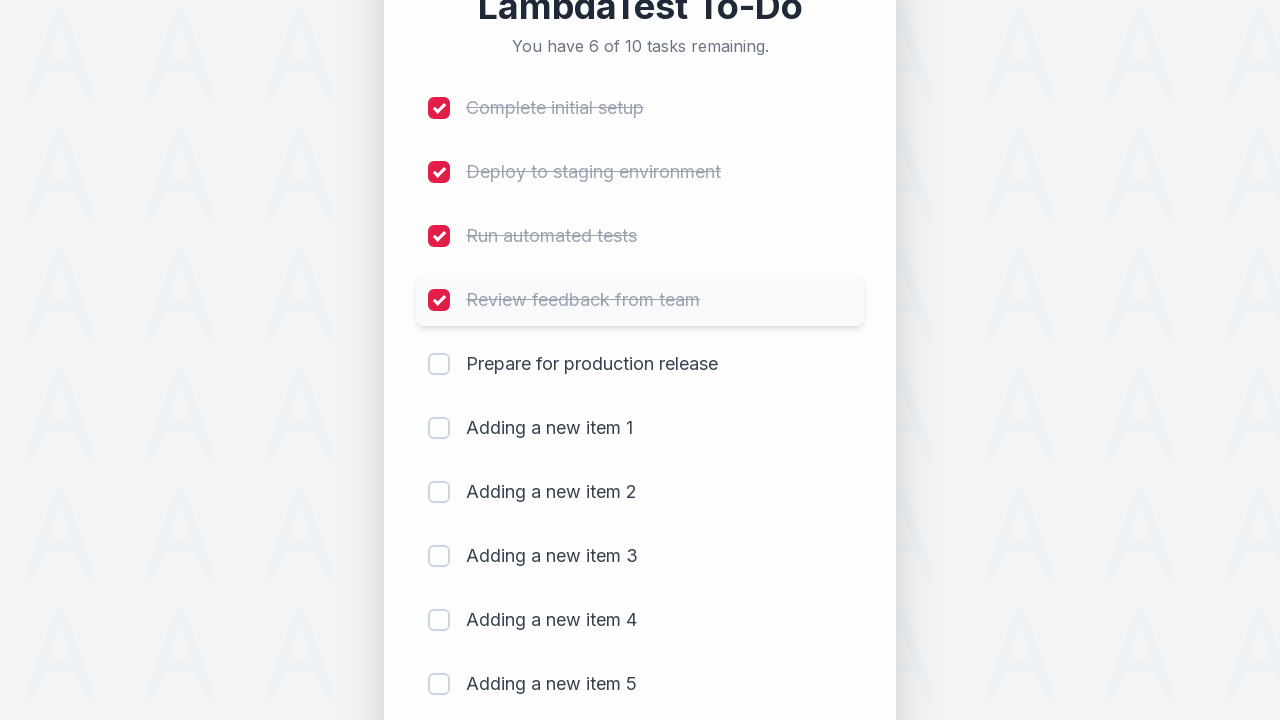

Clicked checkbox for item 5 to mark as completed at (439, 364) on (//input[@type='checkbox'])[5]
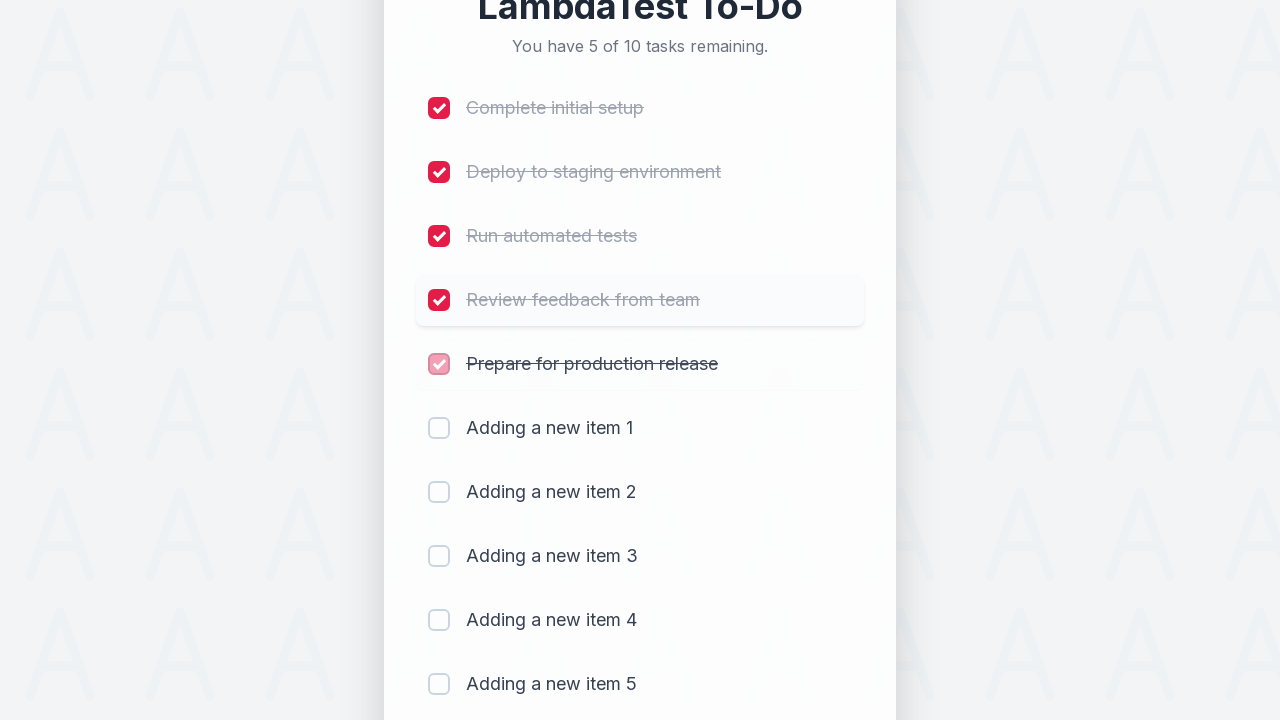

Waited 300ms after marking item 5 as completed
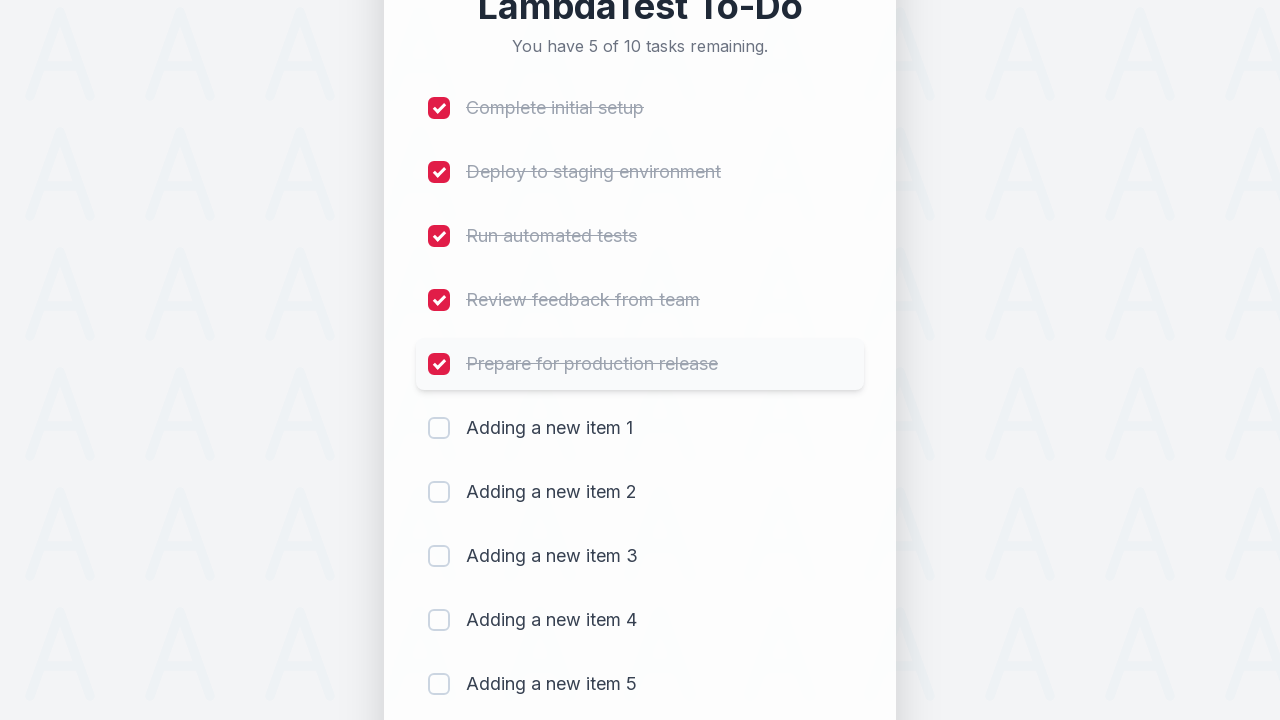

Clicked checkbox for item 6 to mark as completed at (439, 428) on (//input[@type='checkbox'])[6]
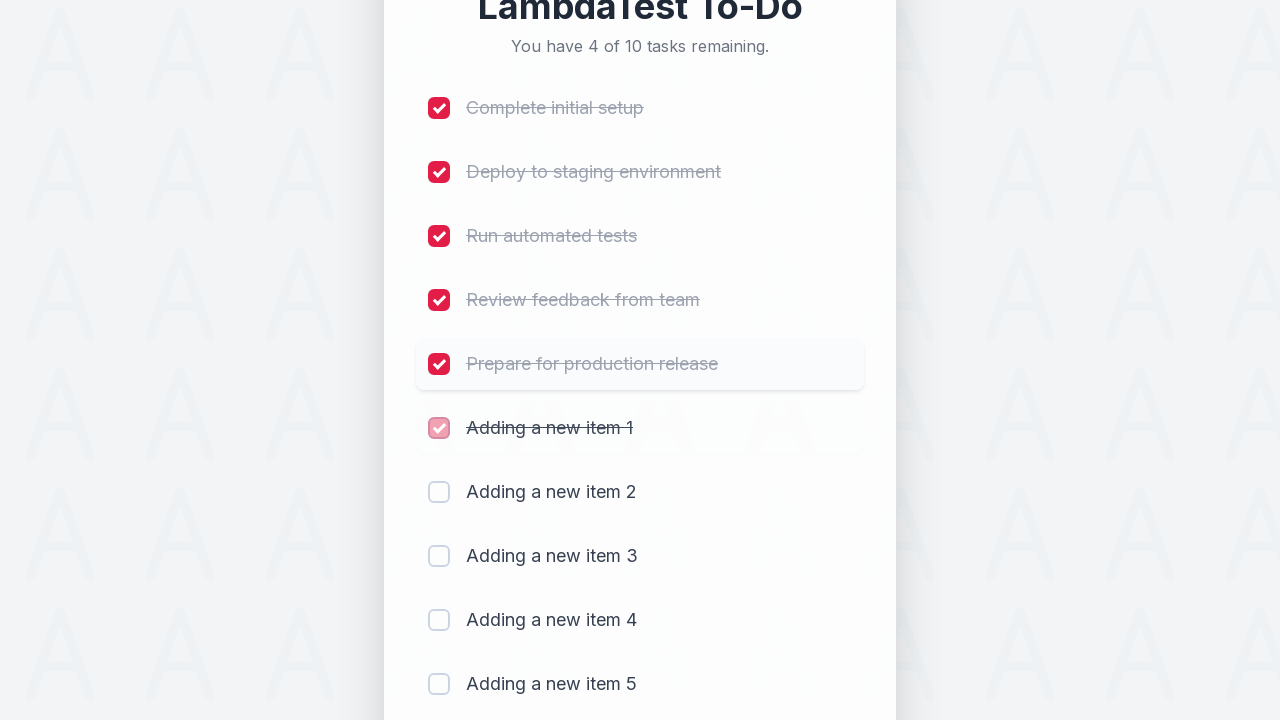

Waited 300ms after marking item 6 as completed
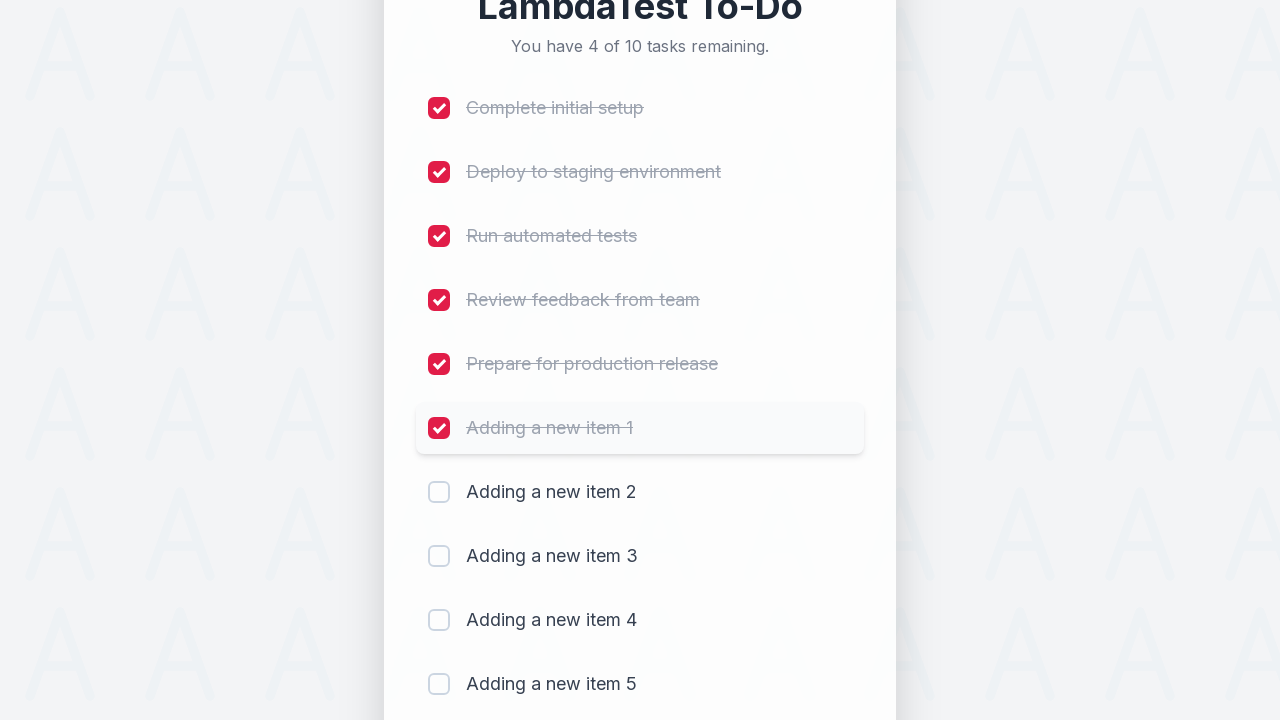

Clicked checkbox for item 7 to mark as completed at (439, 492) on (//input[@type='checkbox'])[7]
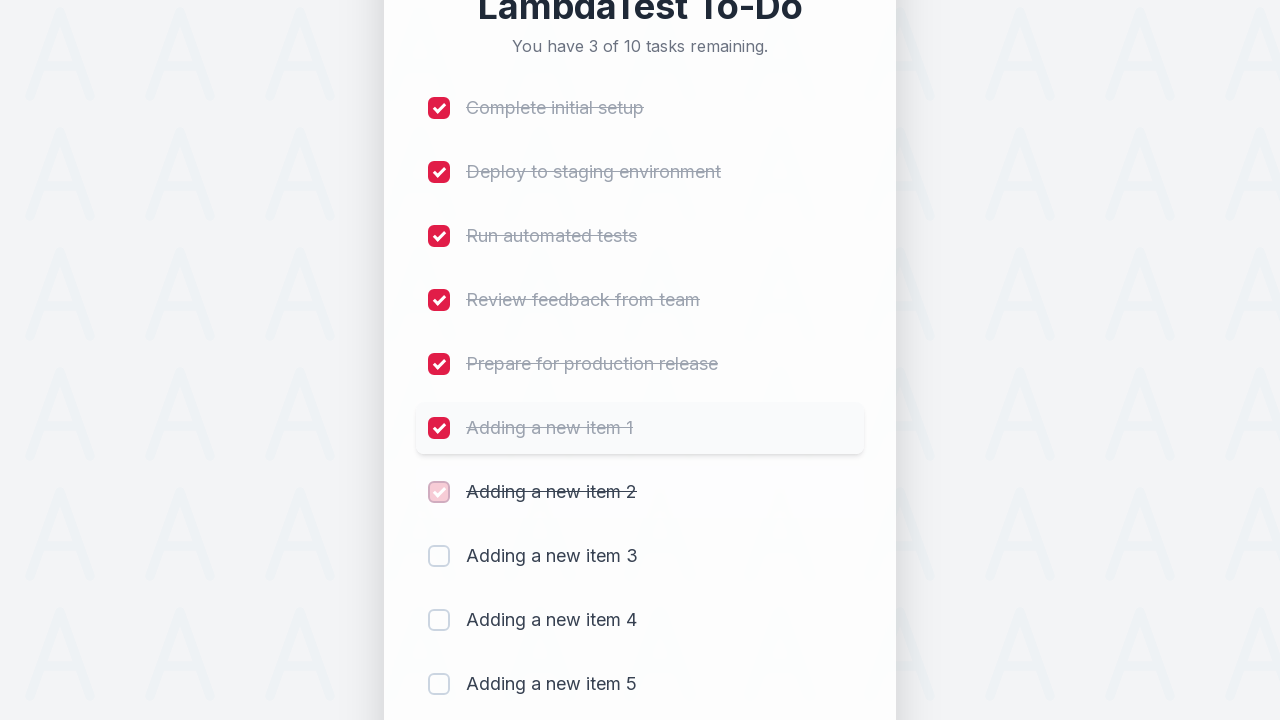

Waited 300ms after marking item 7 as completed
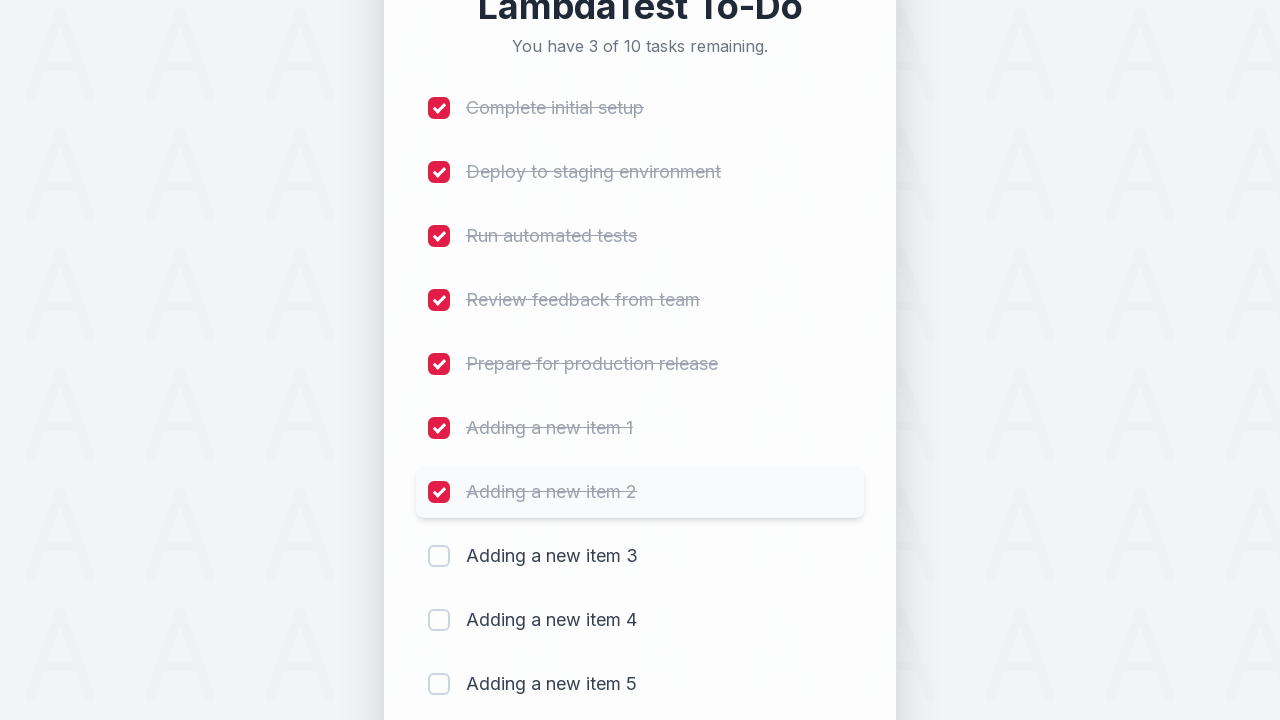

Clicked checkbox for item 8 to mark as completed at (439, 556) on (//input[@type='checkbox'])[8]
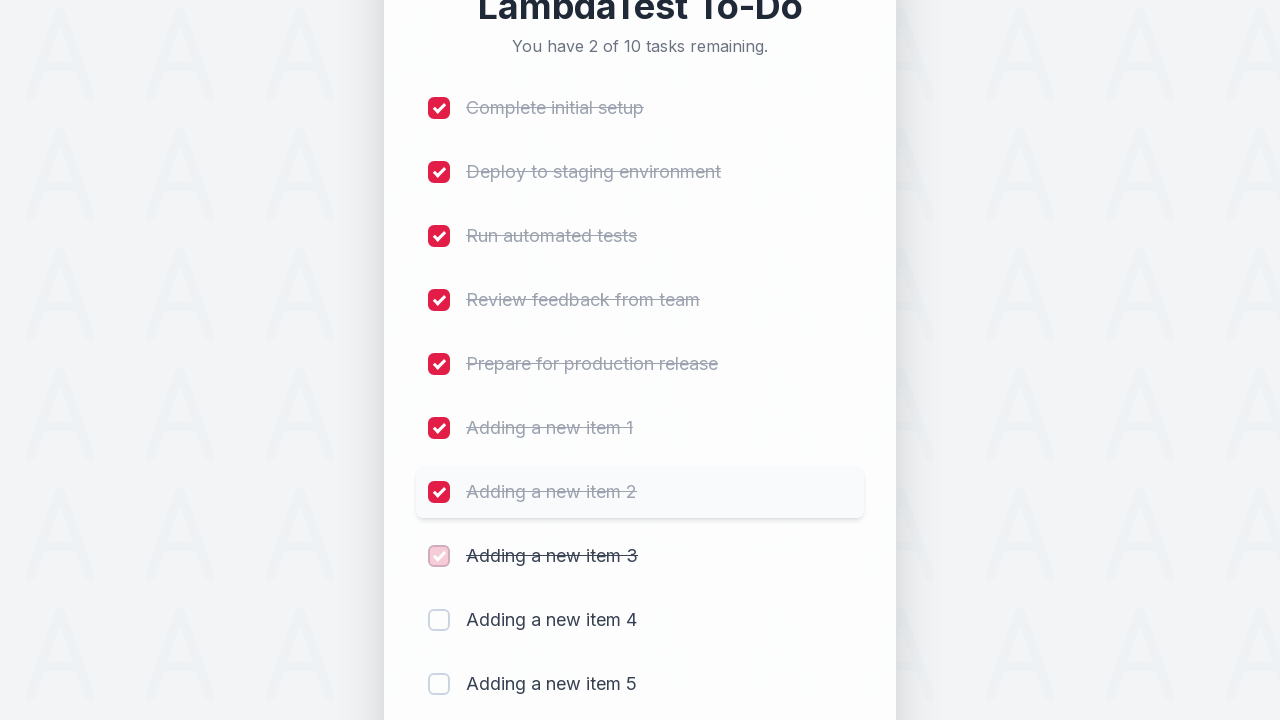

Waited 300ms after marking item 8 as completed
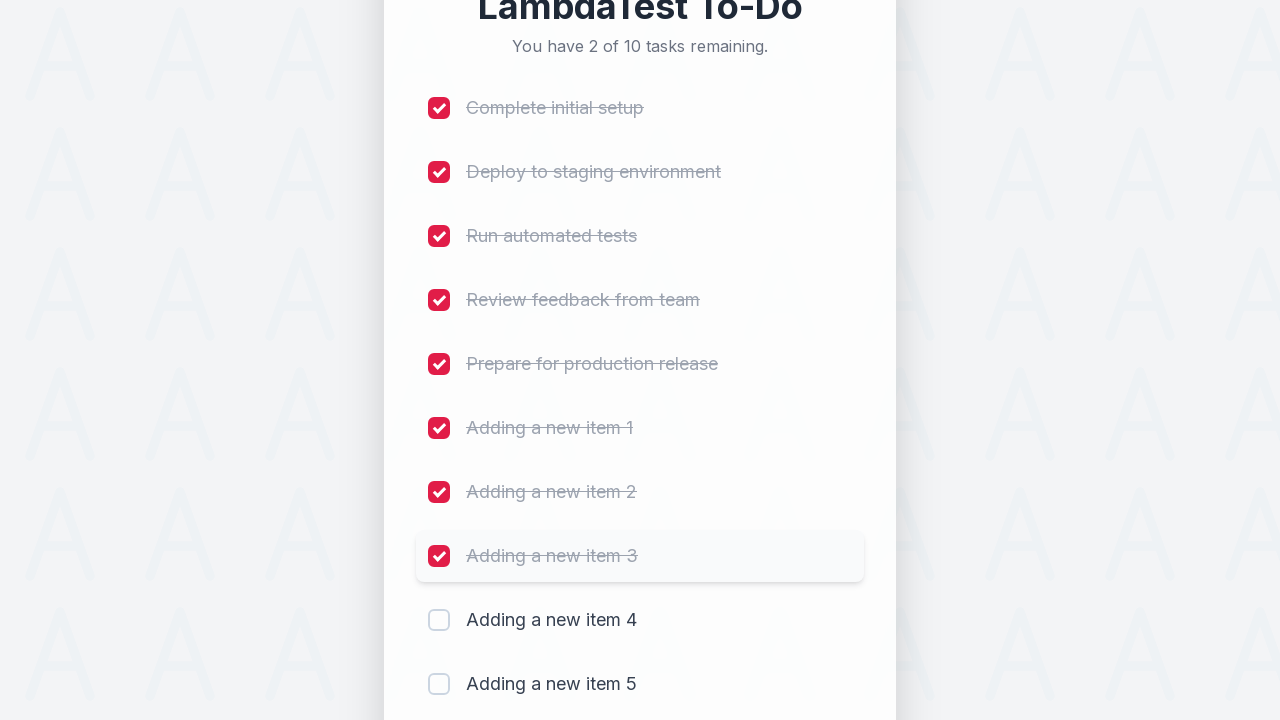

Clicked checkbox for item 9 to mark as completed at (439, 620) on (//input[@type='checkbox'])[9]
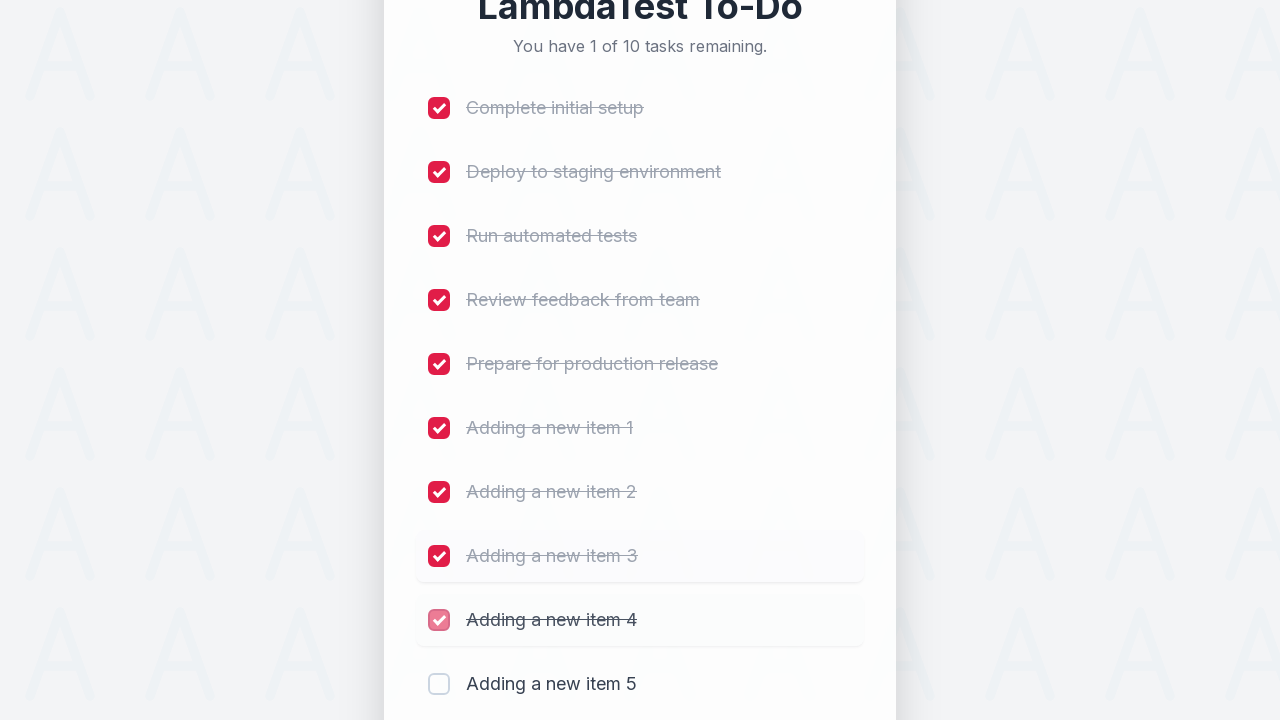

Waited 300ms after marking item 9 as completed
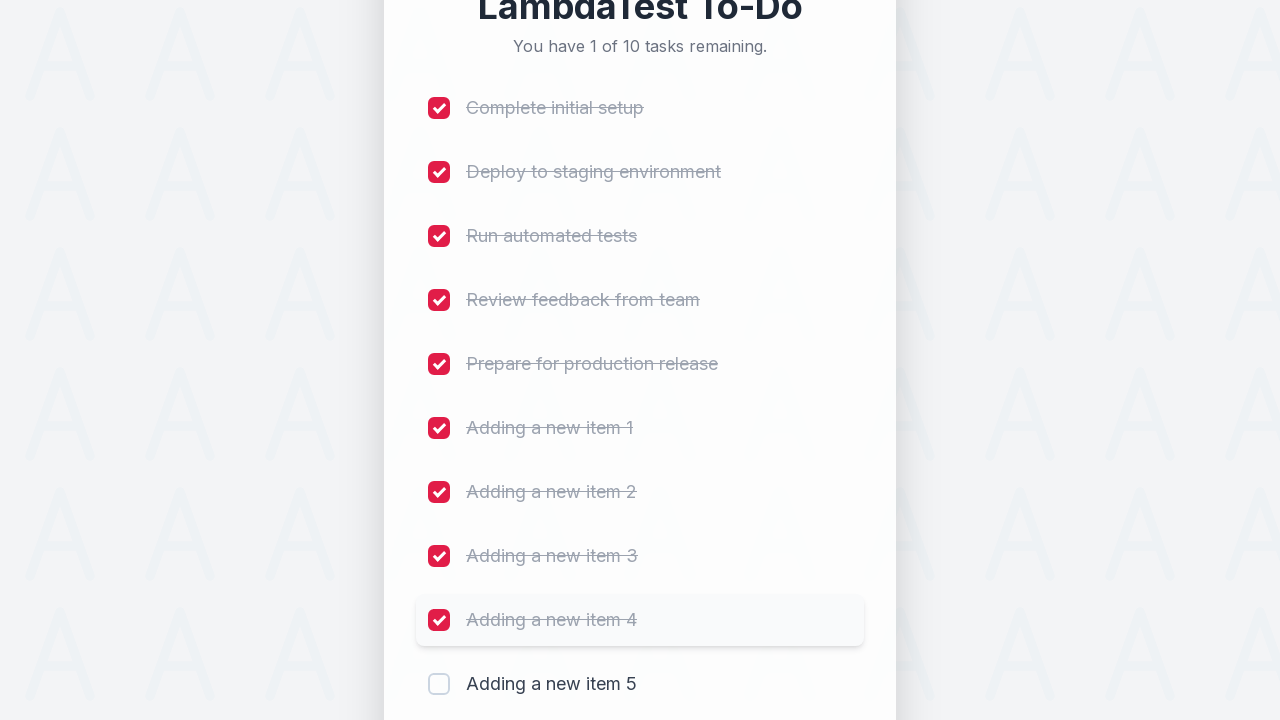

Clicked checkbox for item 10 to mark as completed at (439, 684) on (//input[@type='checkbox'])[10]
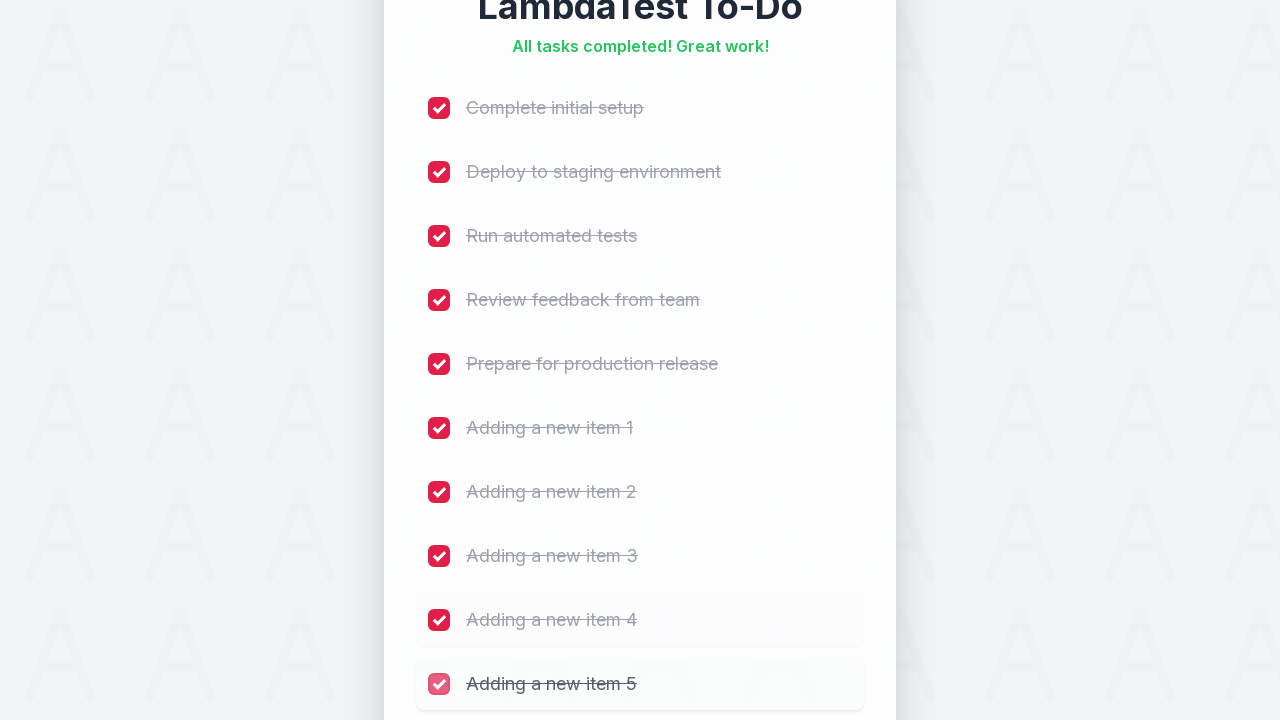

Waited 300ms after marking item 10 as completed
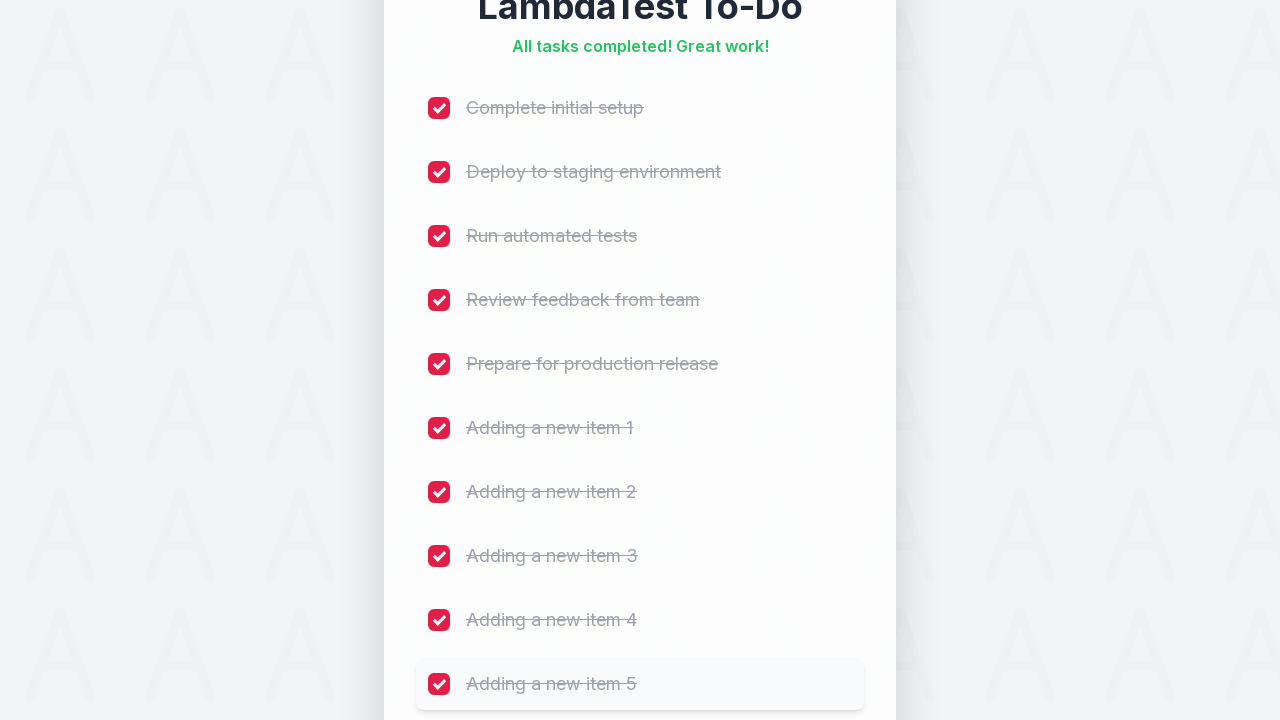

Verified all items are displayed and marked as completed
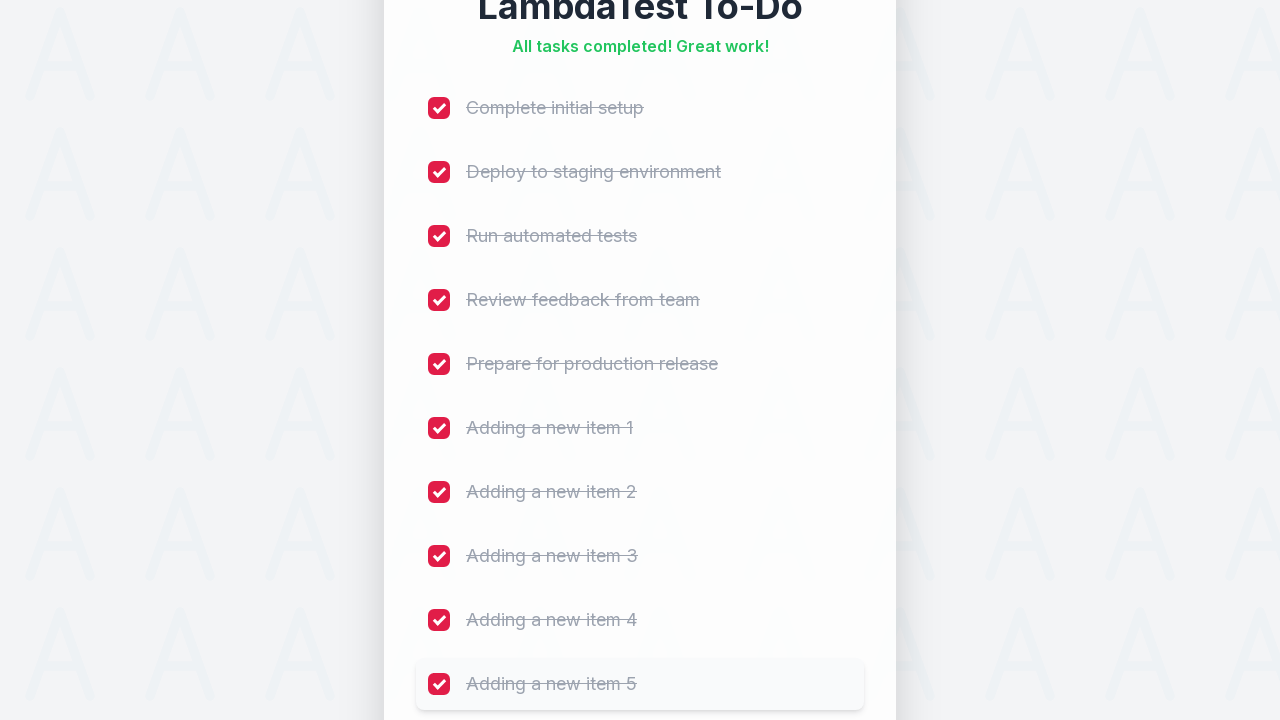

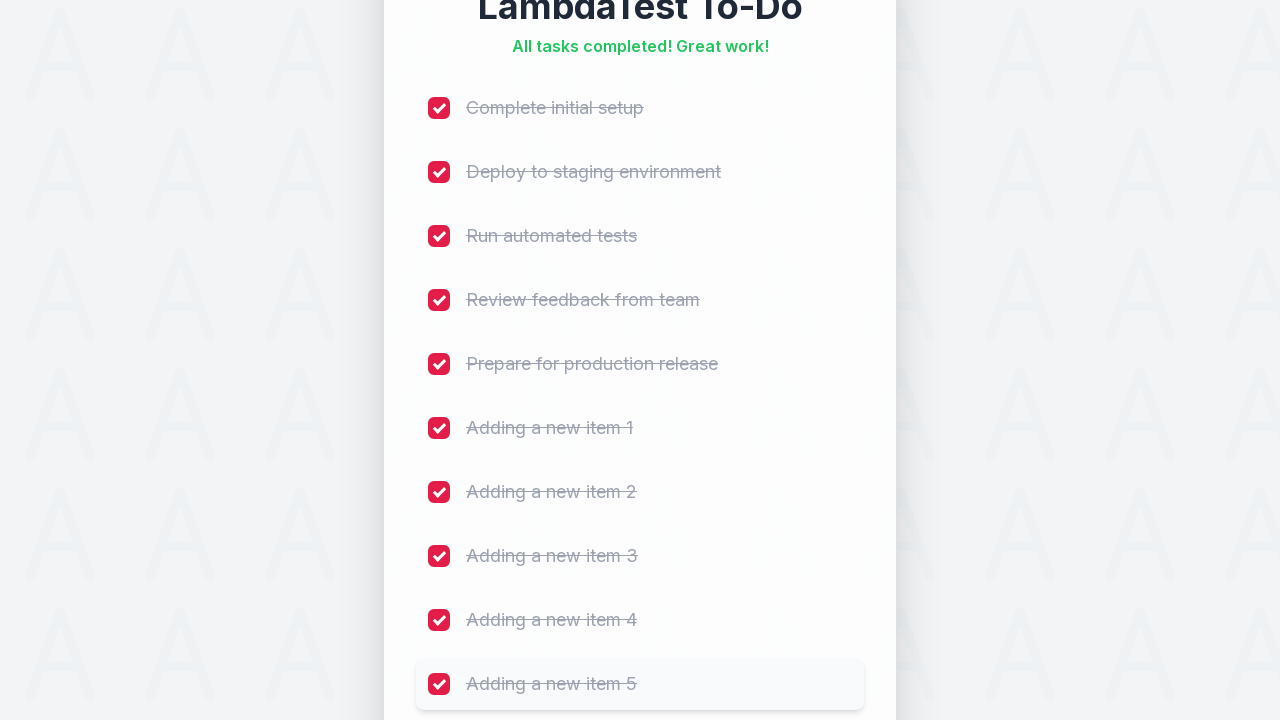